Tests page navigation and scrolling on the Tuvalu website by clicking an arrow link and then scrolling down the page using keyboard arrow keys and mouse wheel actions.

Starting URL: https://tuvalu.jp/

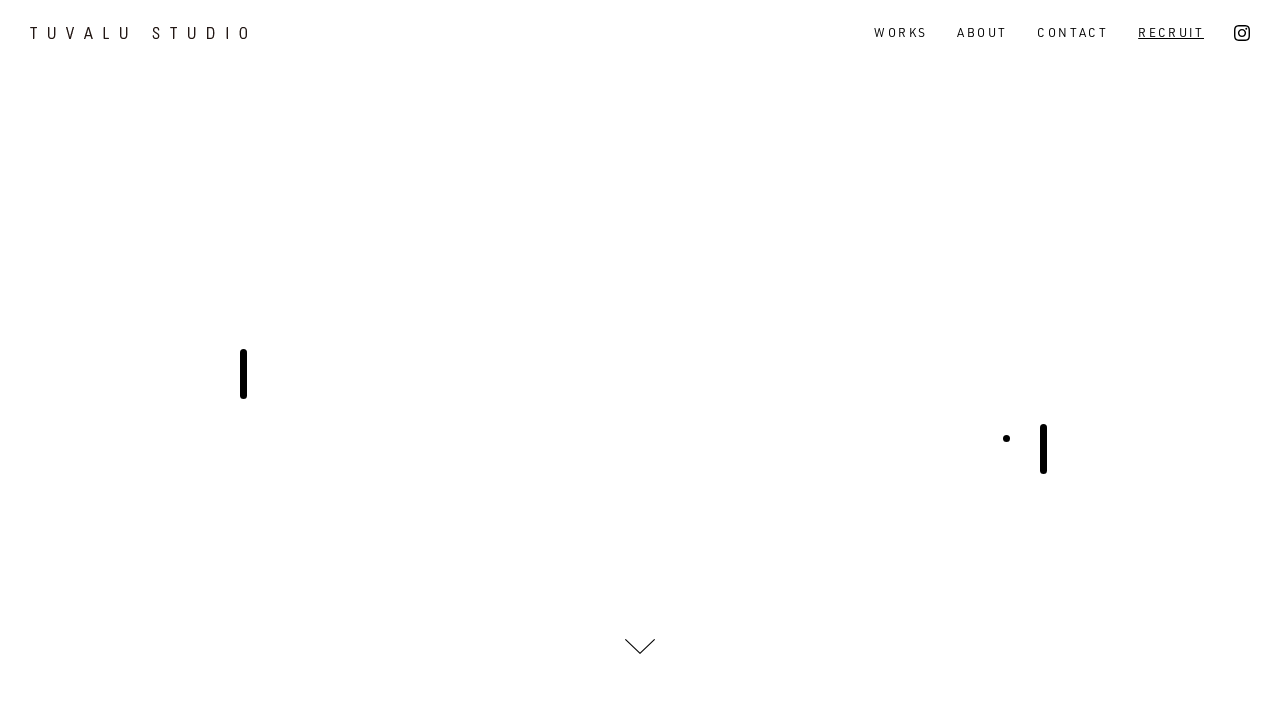

Clicked arrow link on Tuvalu website at (640, 646) on internal:role=link[name="arrow"i]
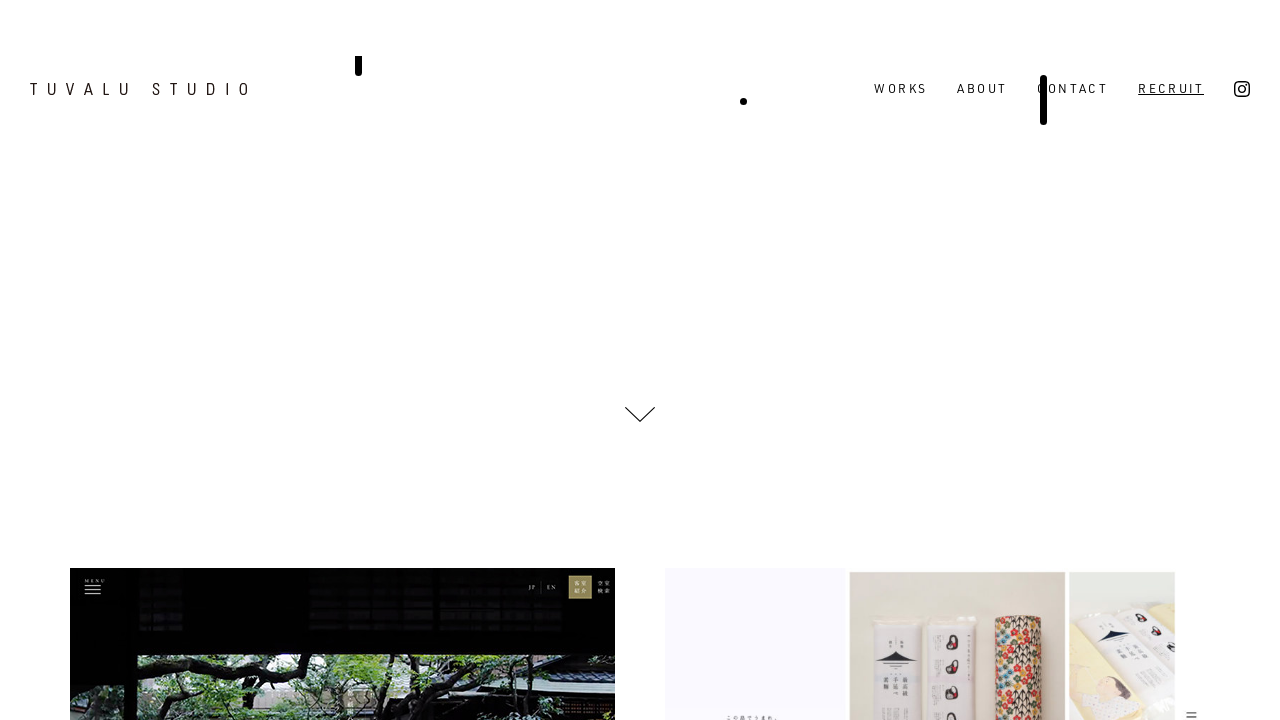

Pressed ArrowDown key
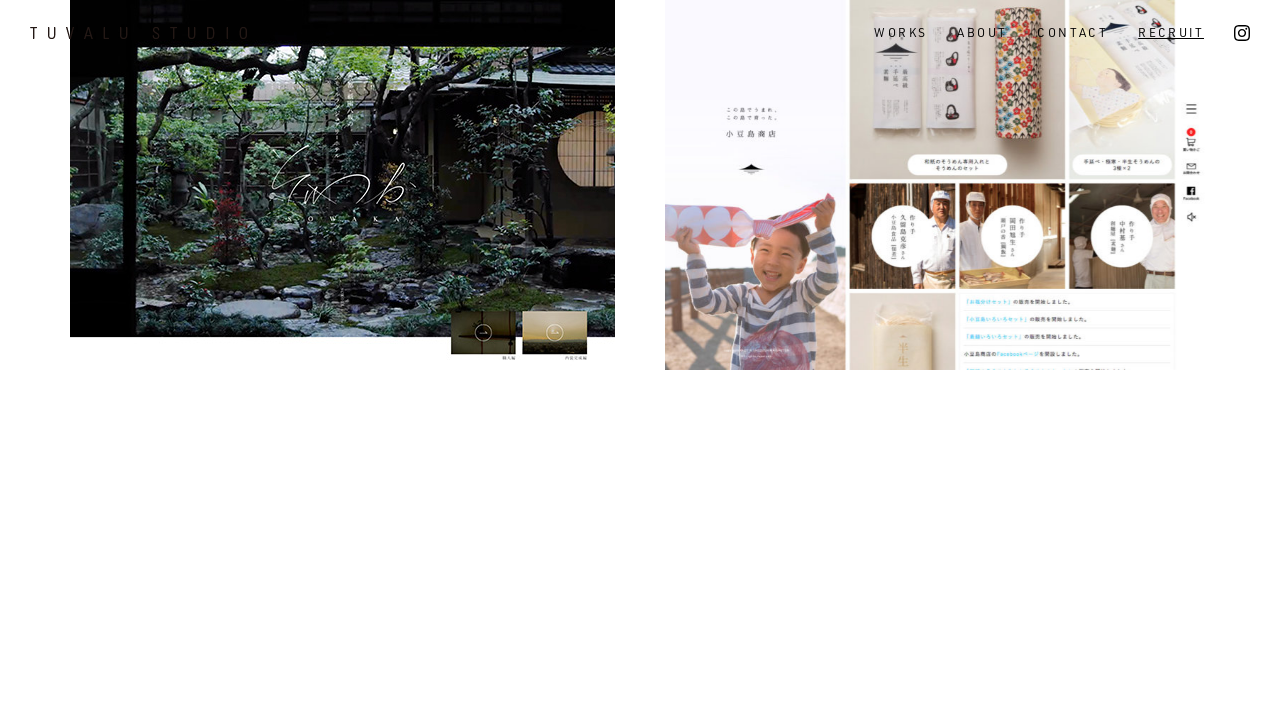

Scrolled down with mouse wheel
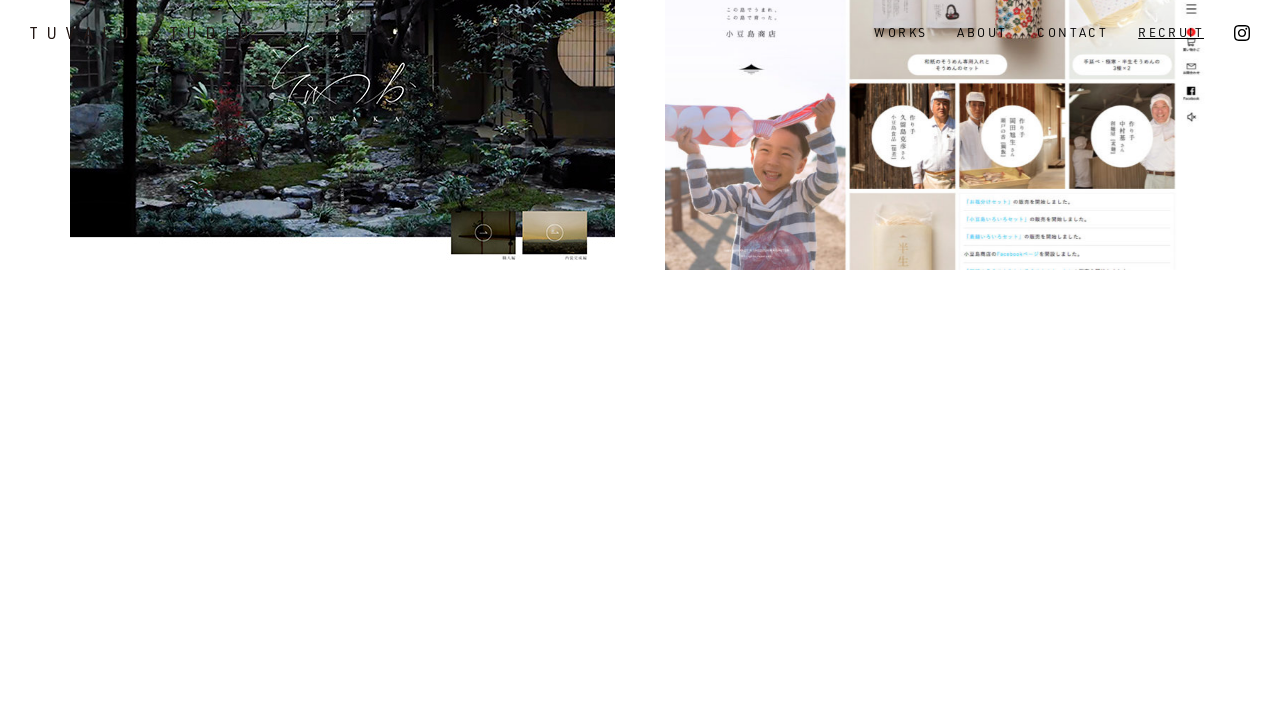

Scrolled down with mouse wheel
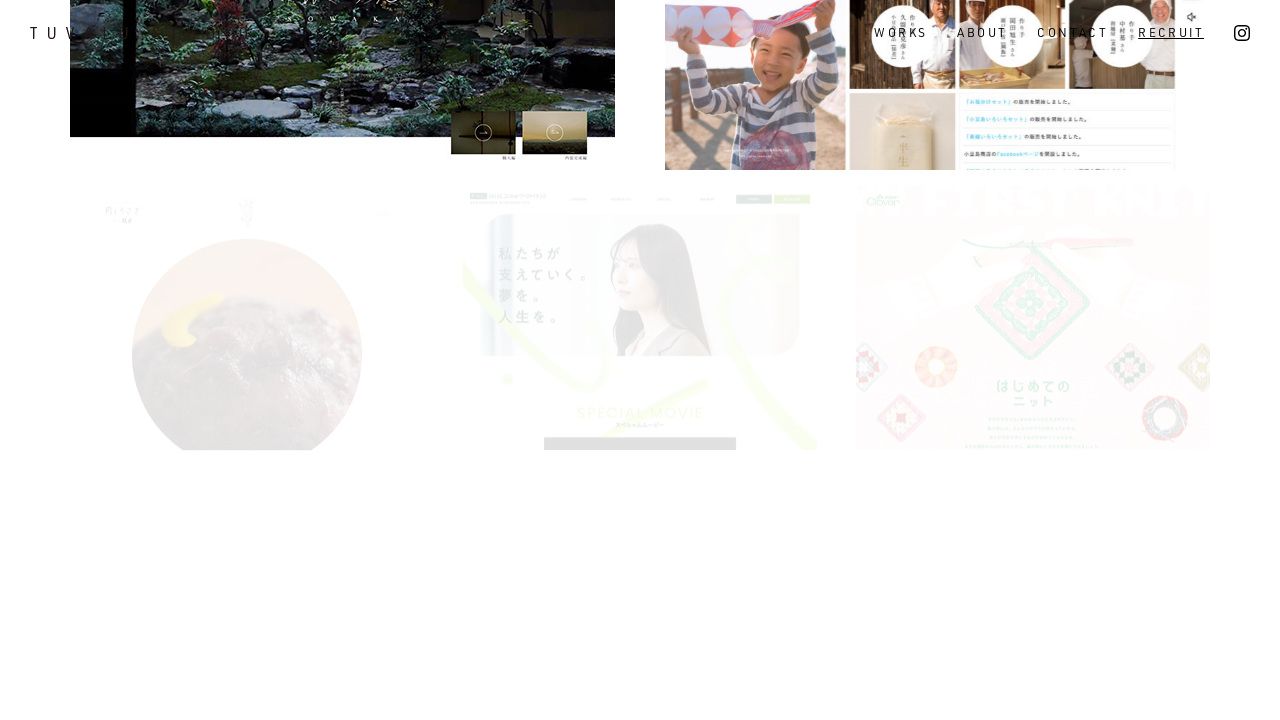

Scrolled down with mouse wheel
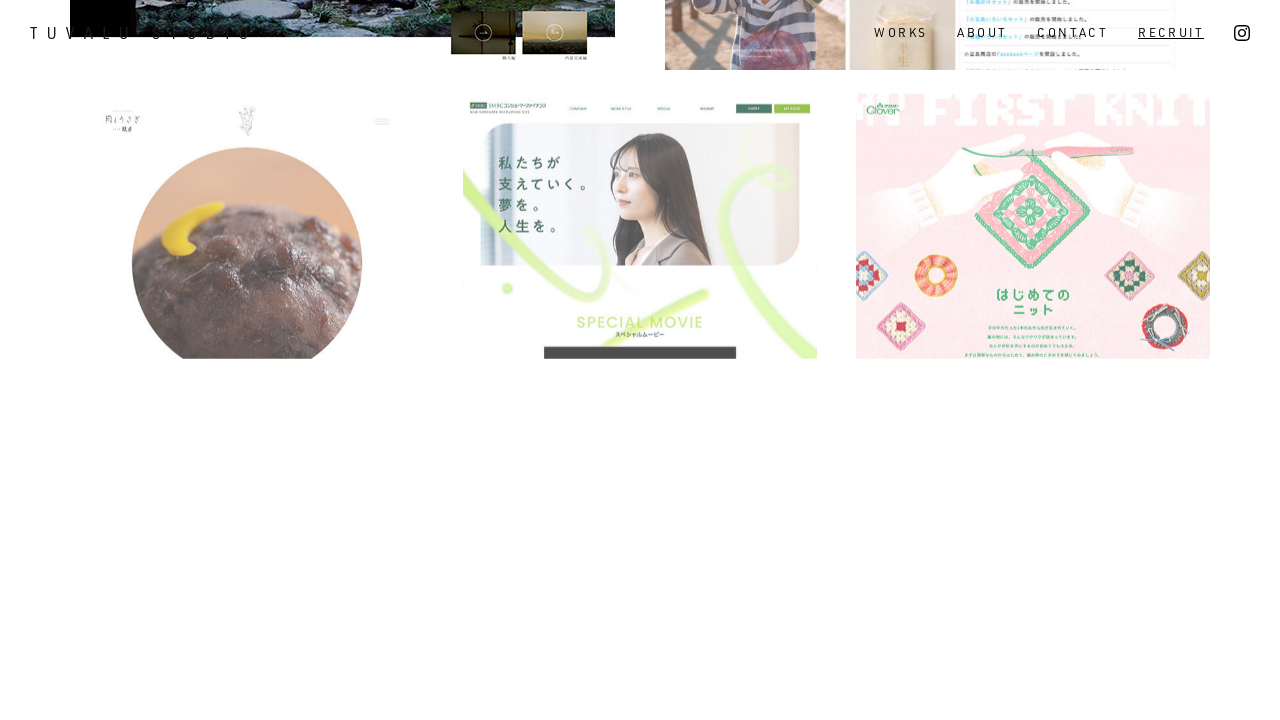

Pressed ArrowDown key
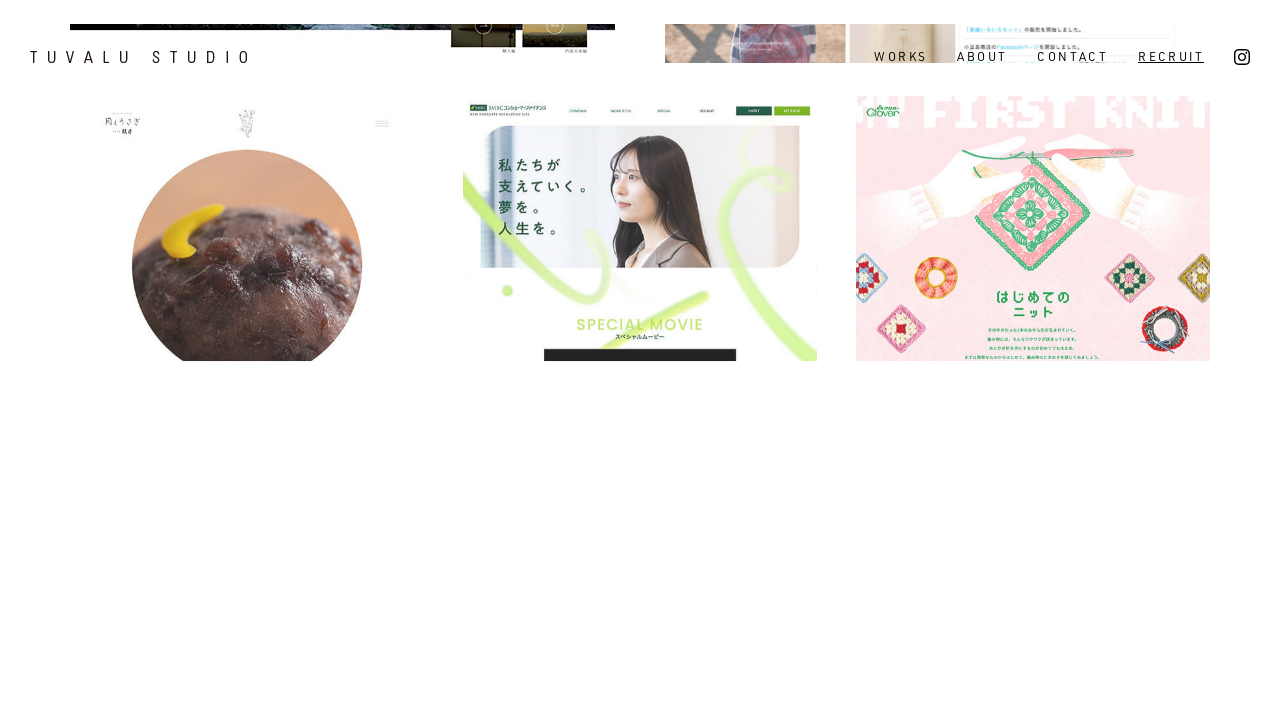

Scrolled down with mouse wheel
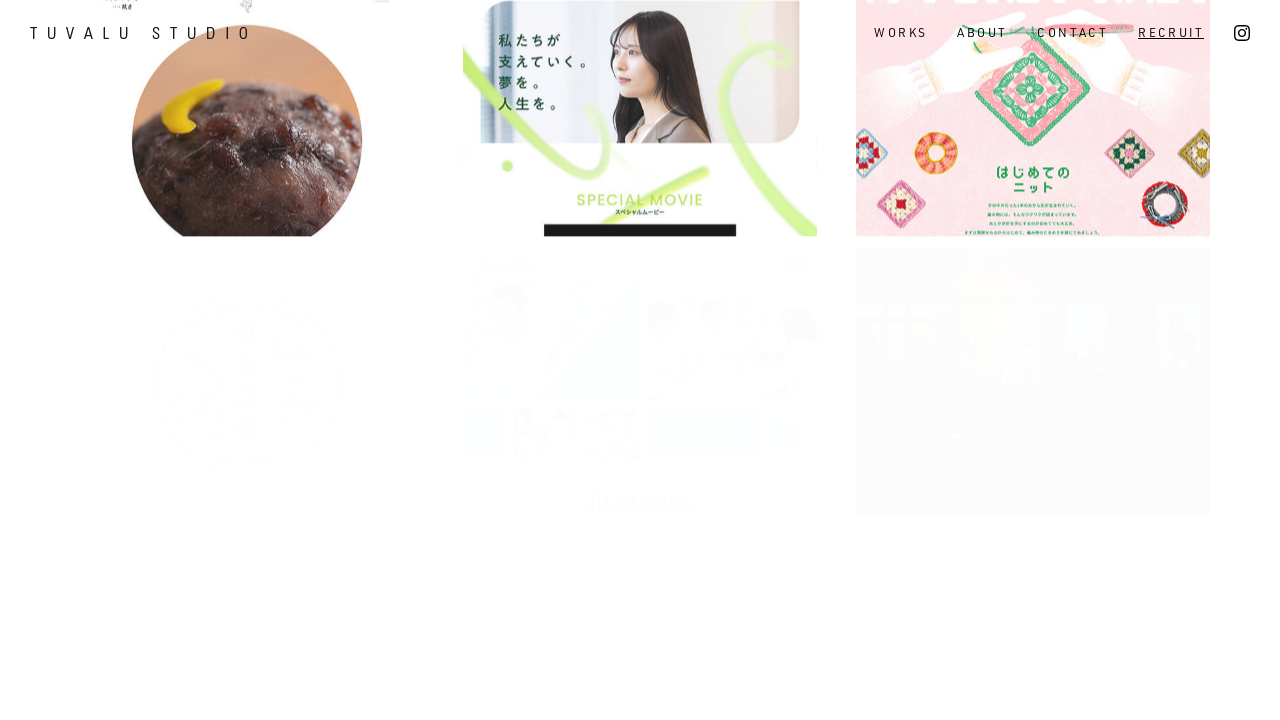

Scrolled down with mouse wheel
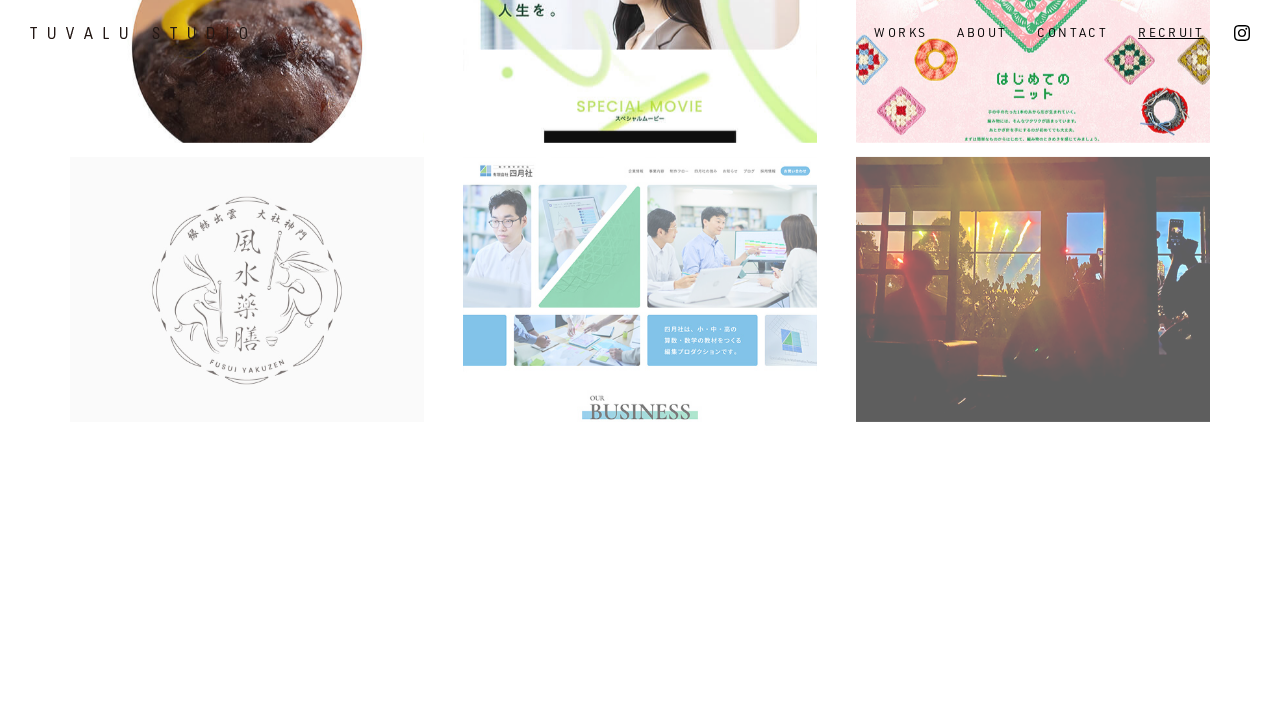

Scrolled down with mouse wheel
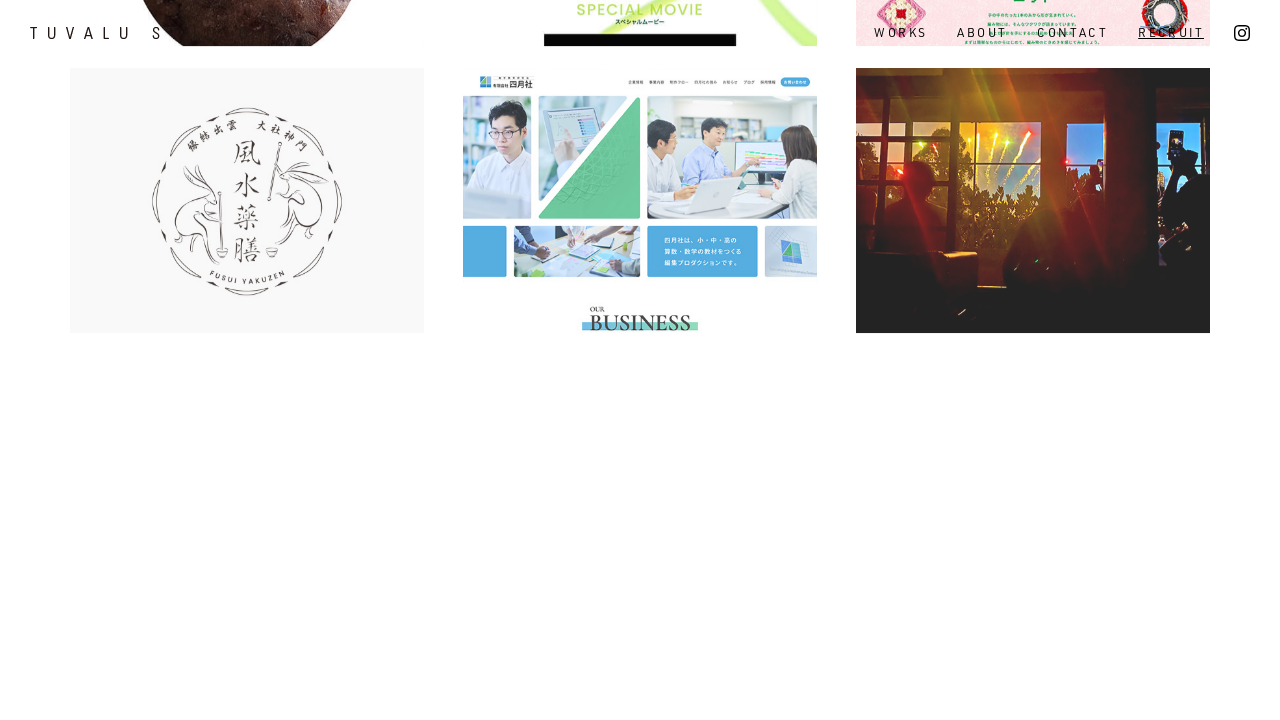

Pressed ArrowDown key
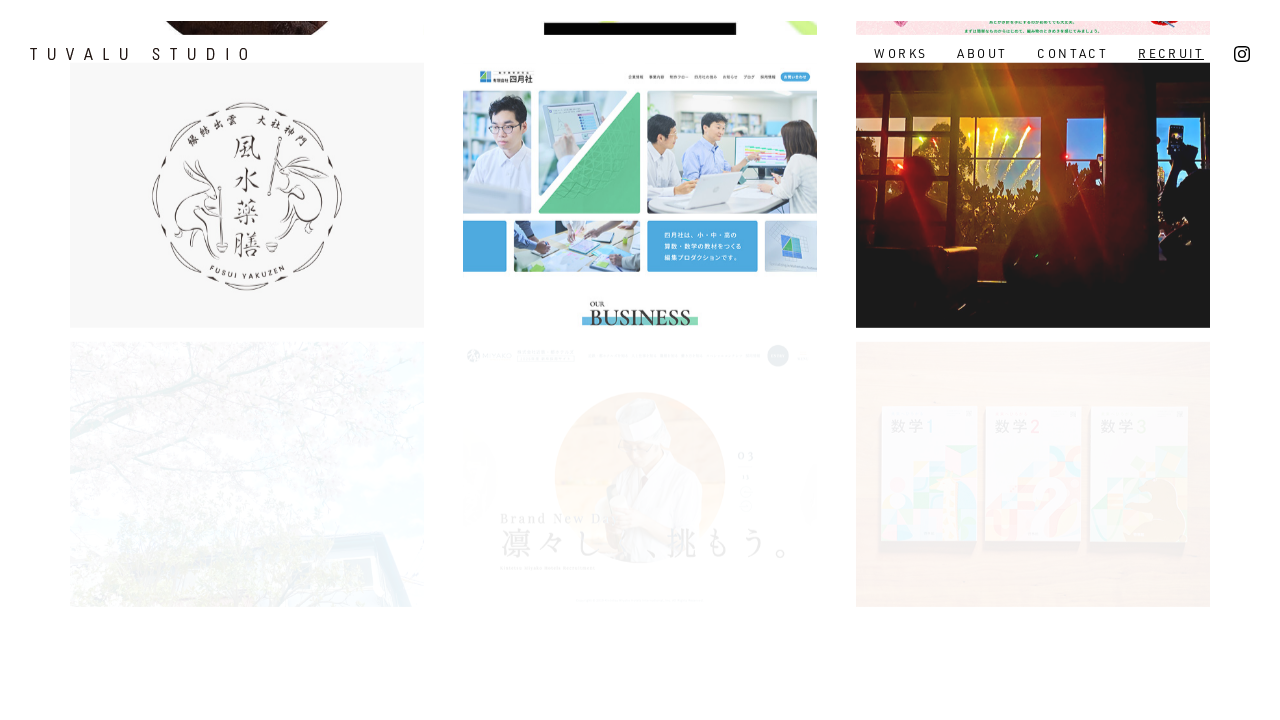

Scrolled down with mouse wheel
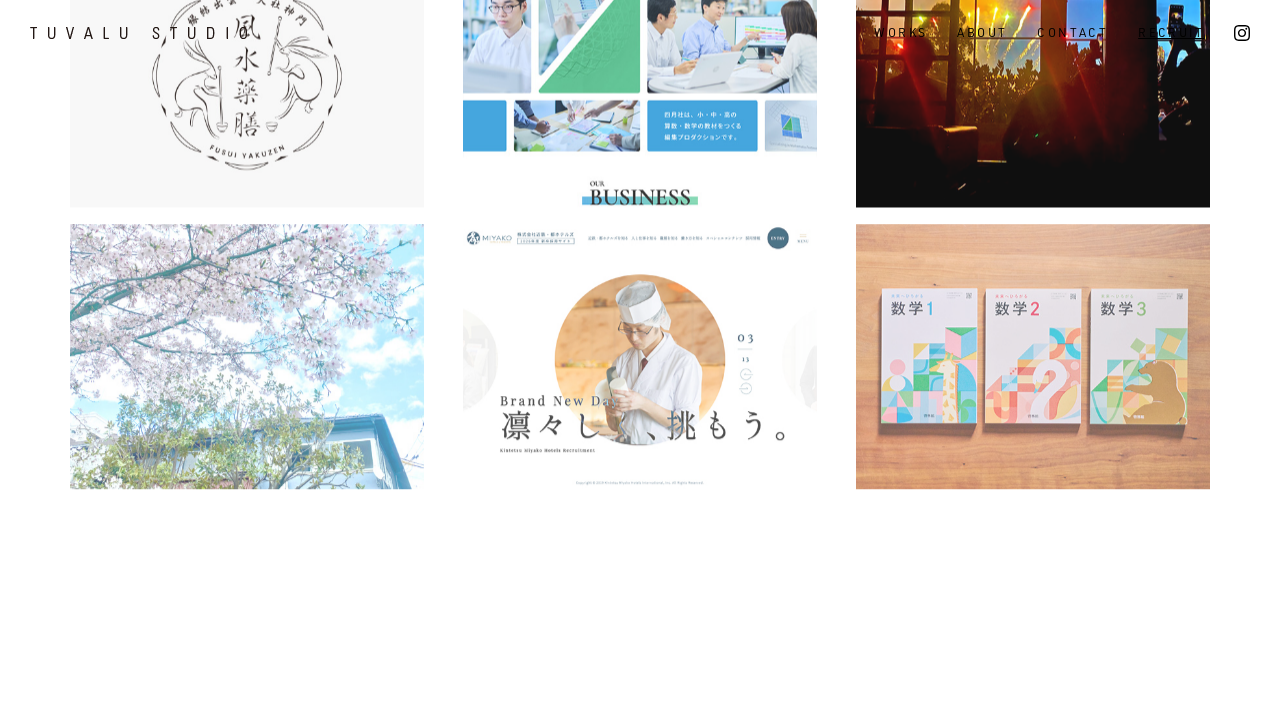

Scrolled down with mouse wheel
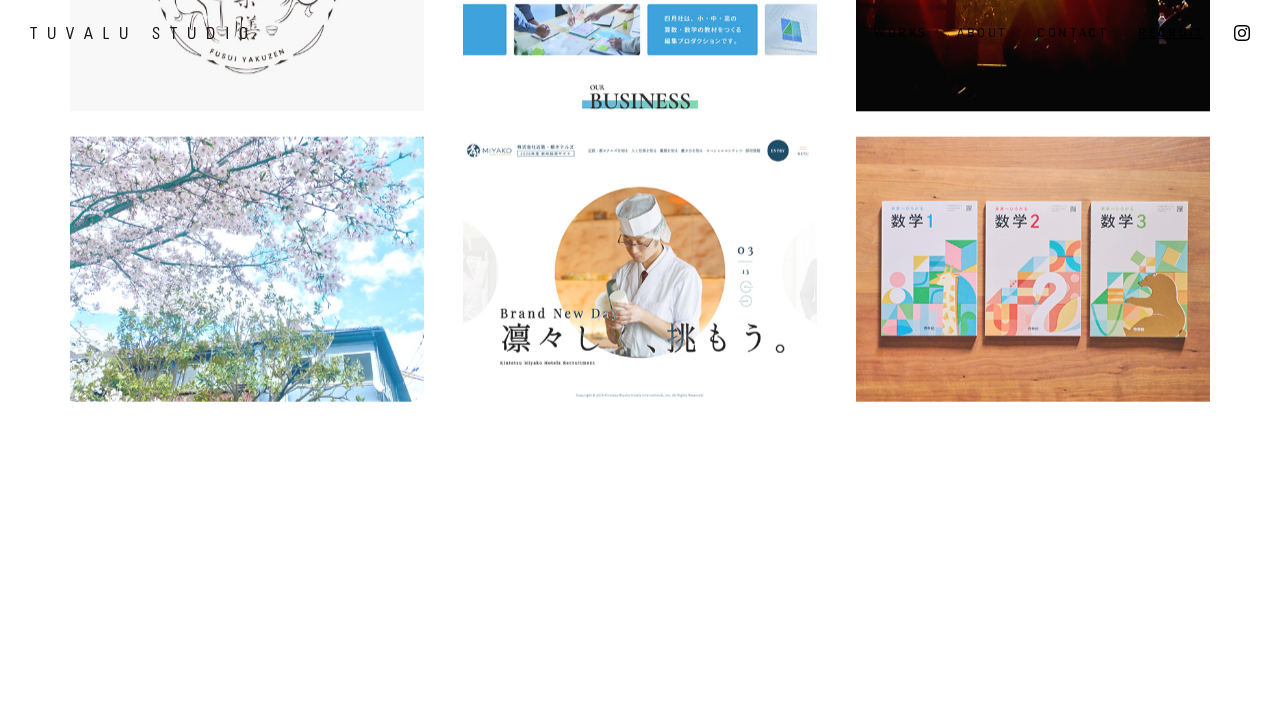

Scrolled down with mouse wheel
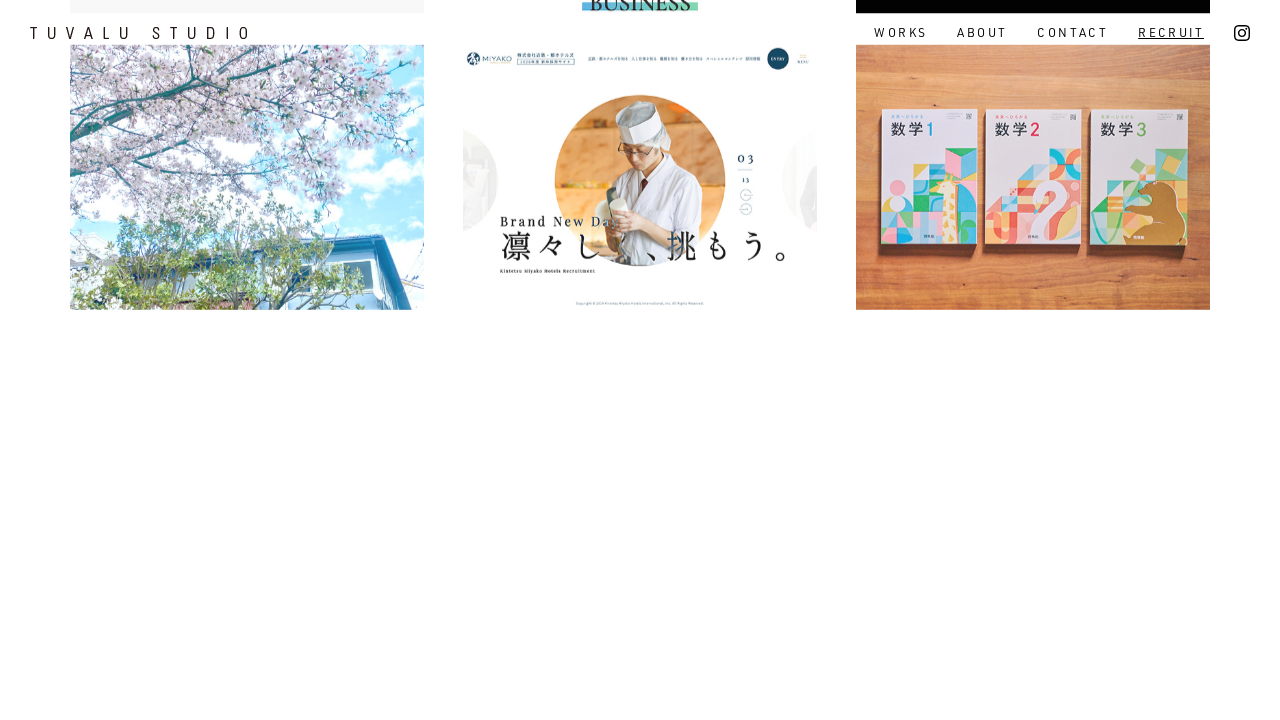

Pressed ArrowDown key
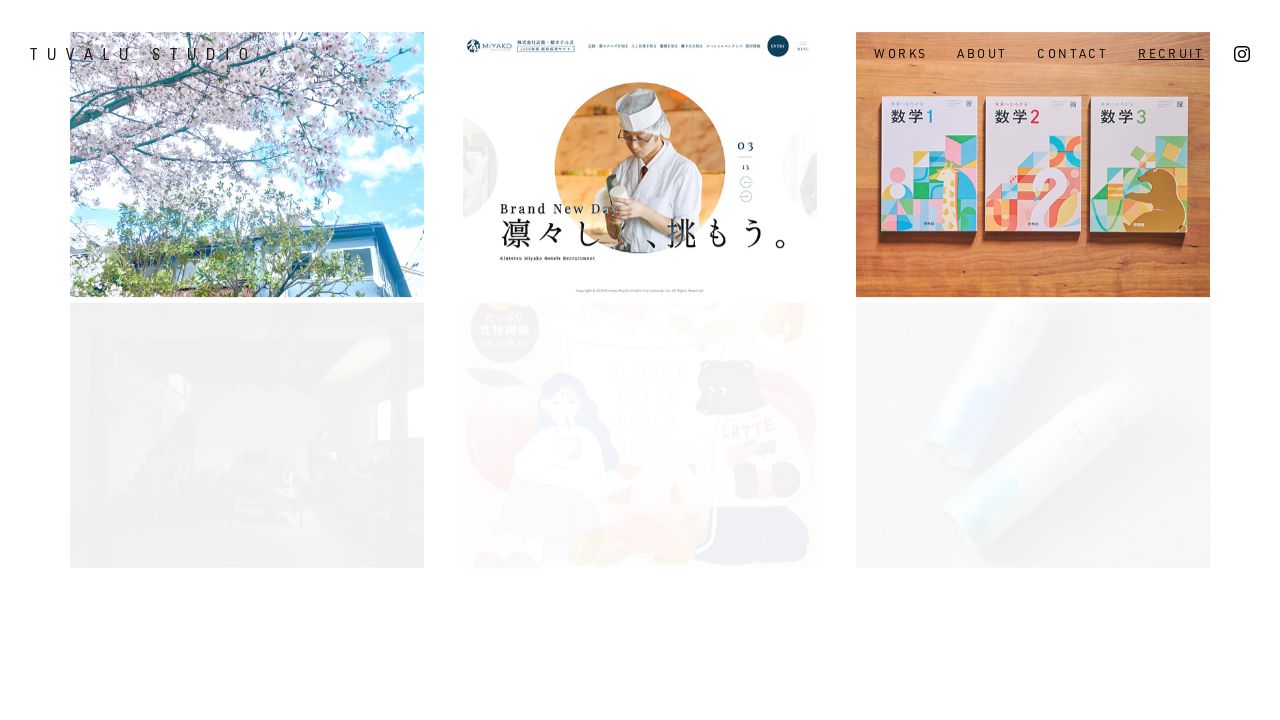

Scrolled down with mouse wheel
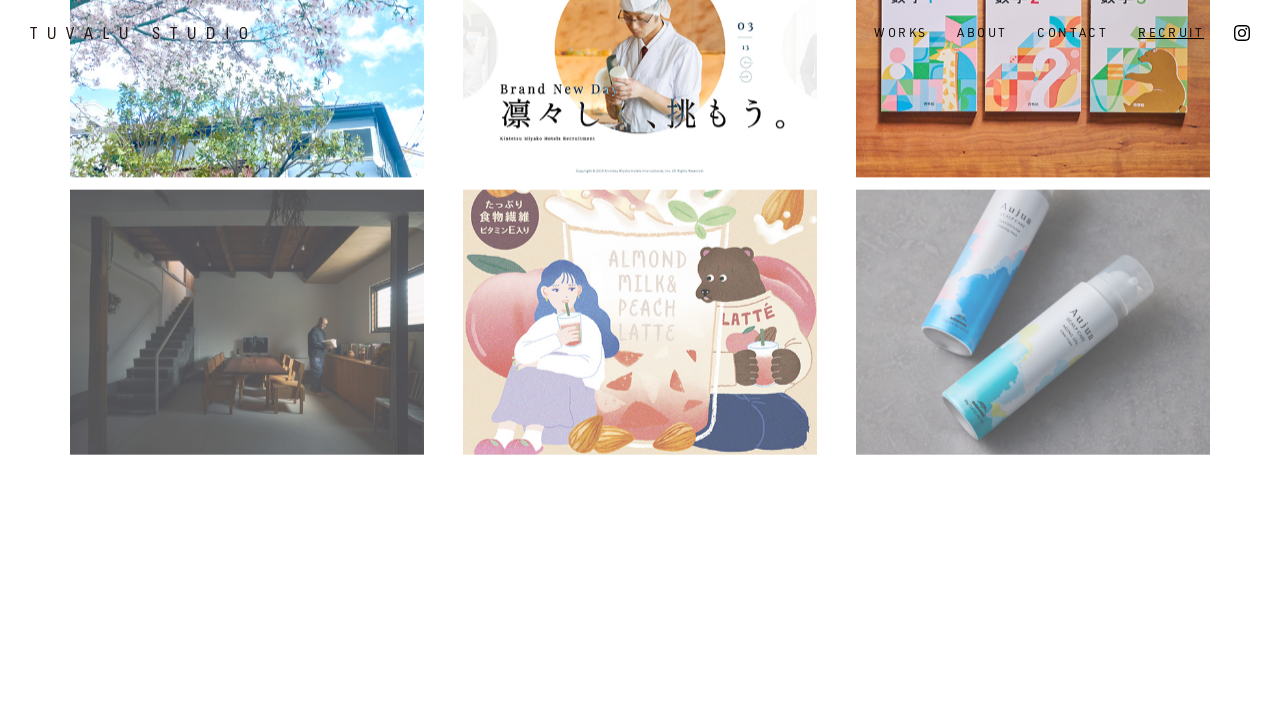

Scrolled down with mouse wheel
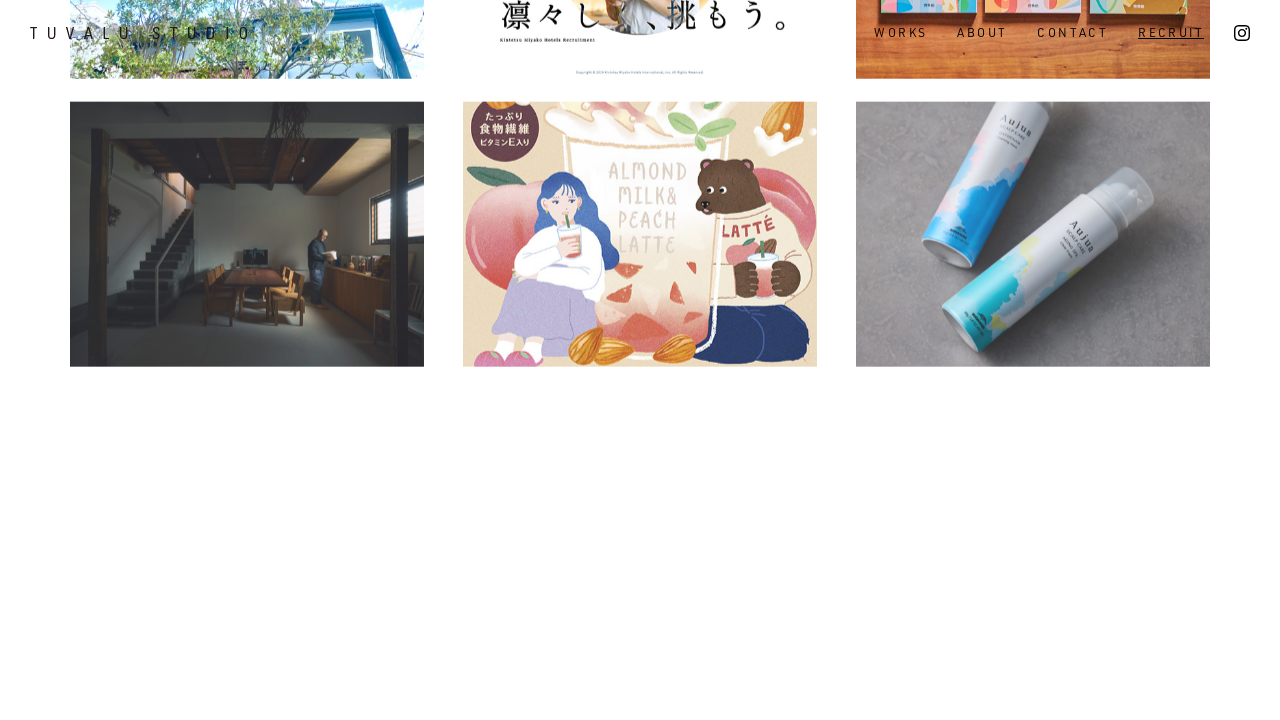

Scrolled down with mouse wheel
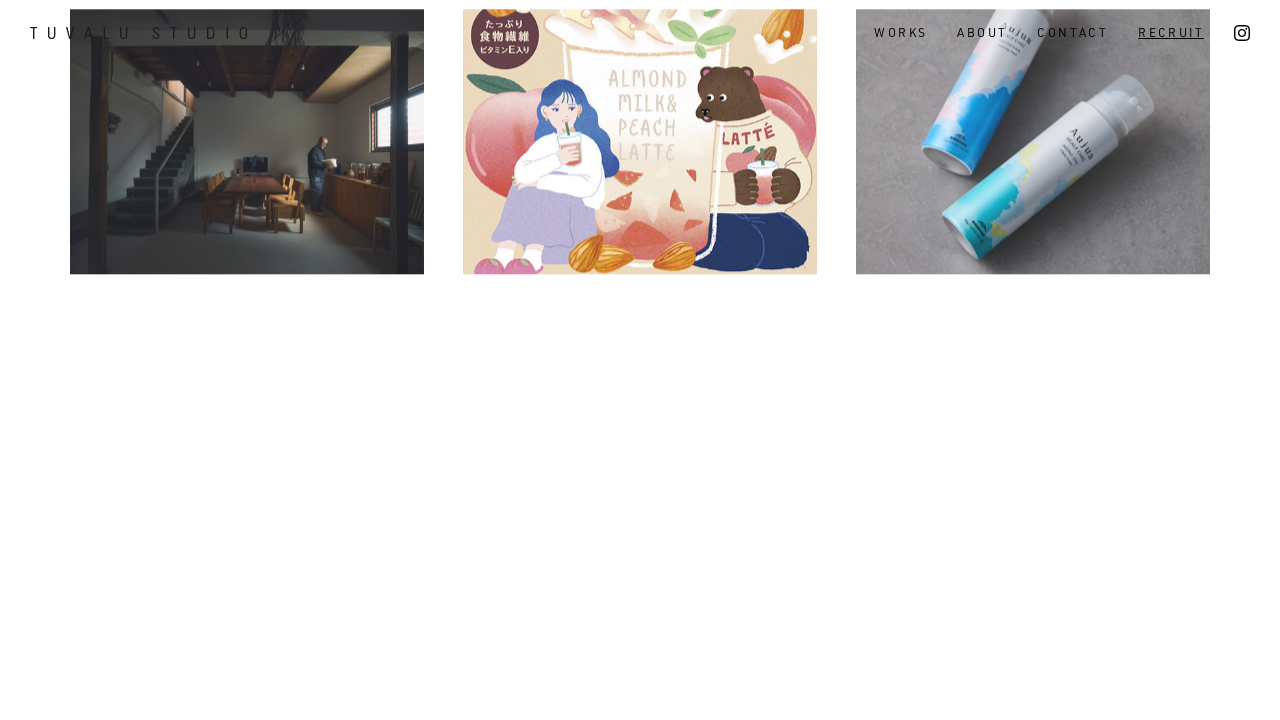

Pressed ArrowDown key
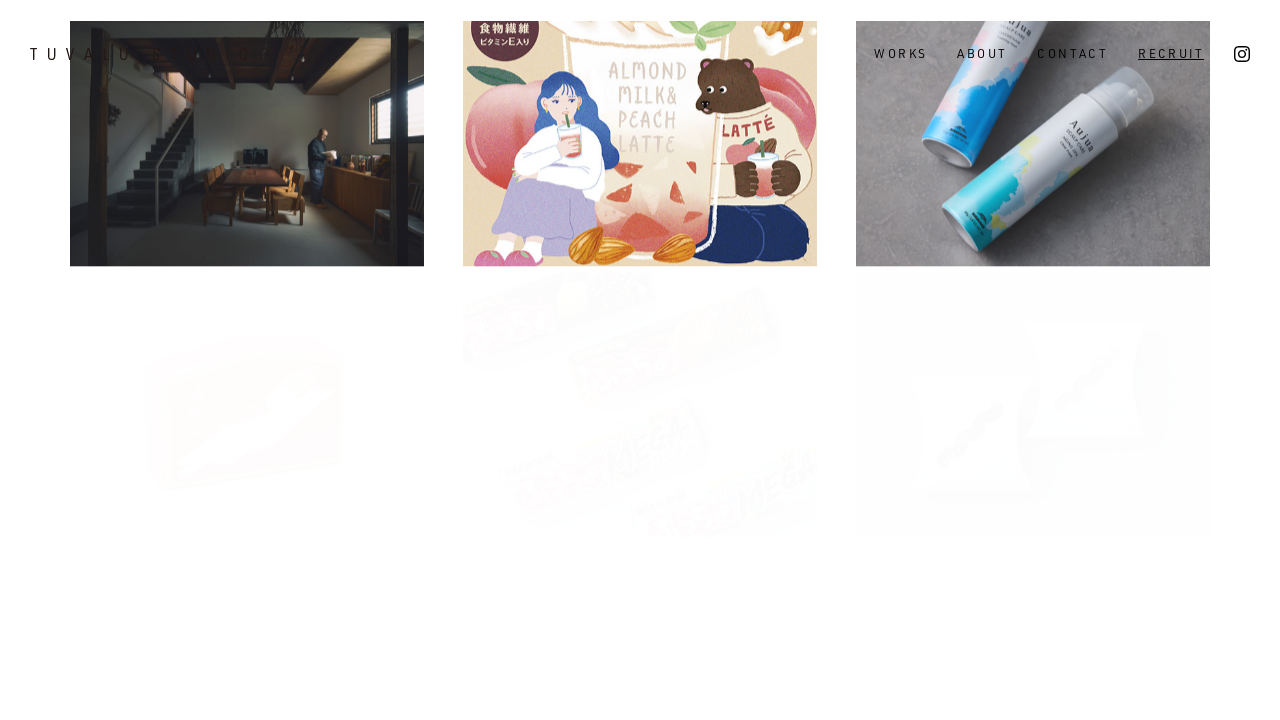

Scrolled down with mouse wheel
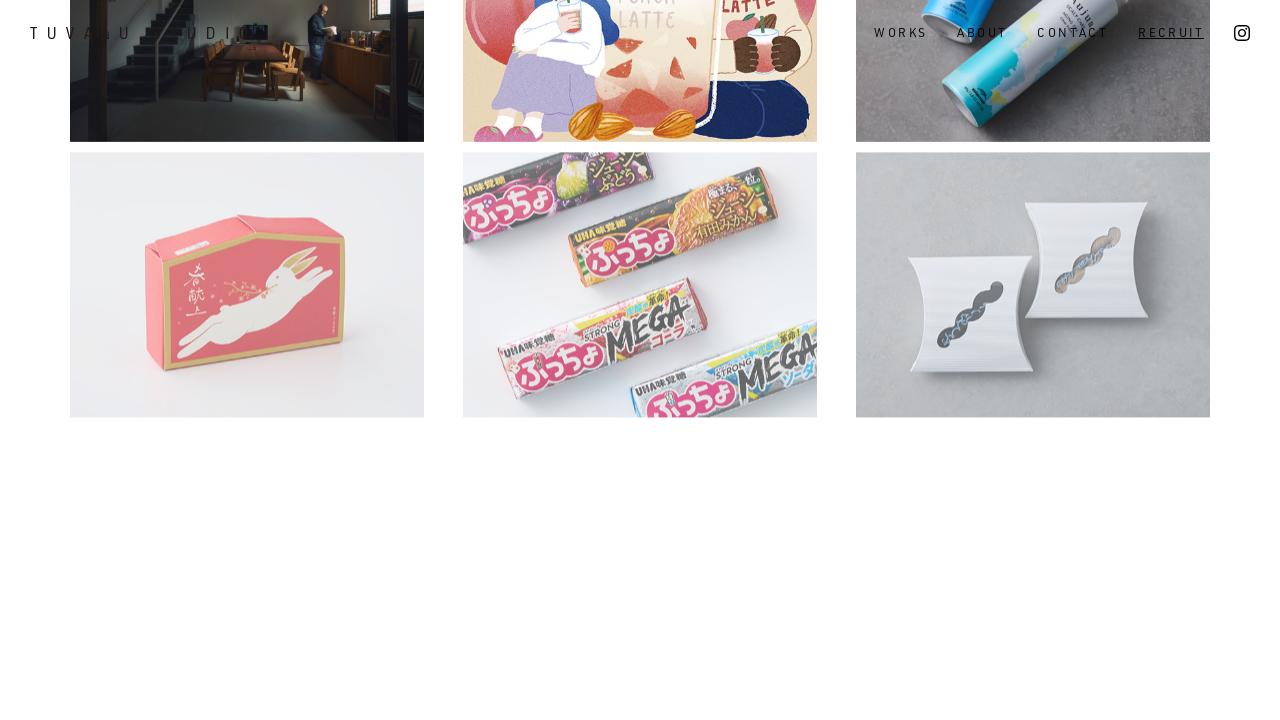

Scrolled down with mouse wheel
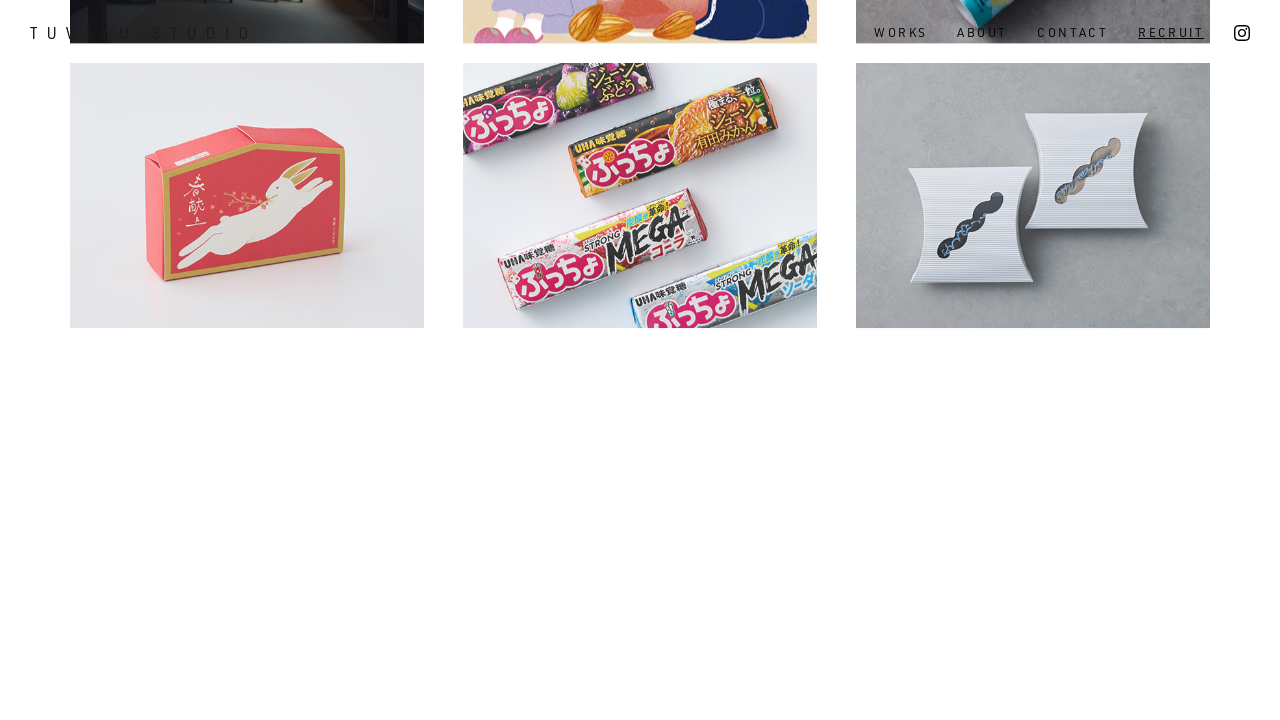

Scrolled down with mouse wheel
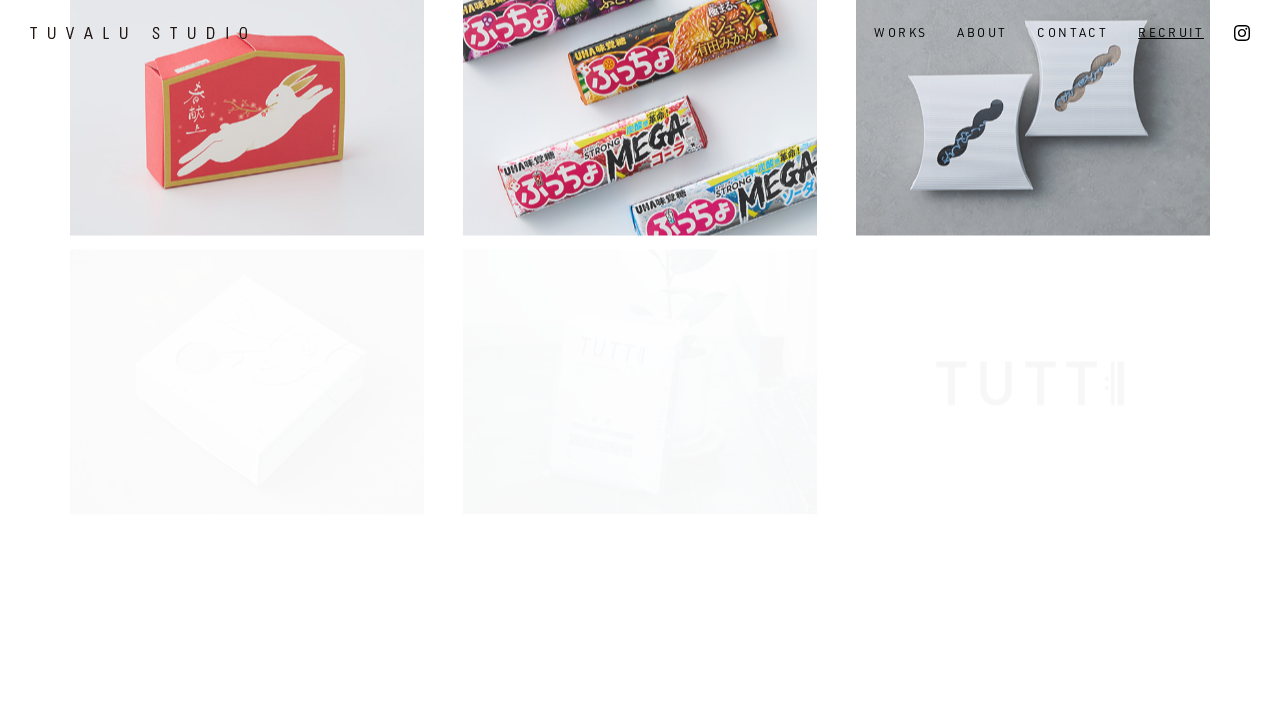

Pressed ArrowDown key
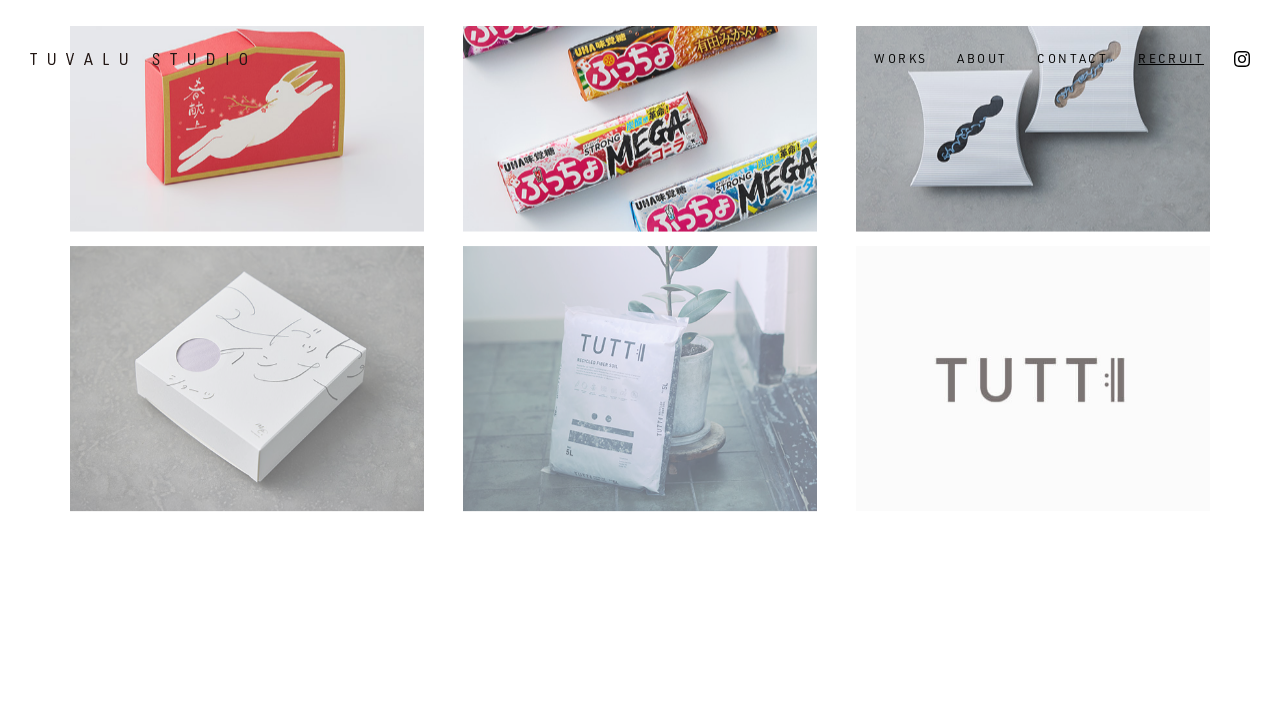

Scrolled down with mouse wheel
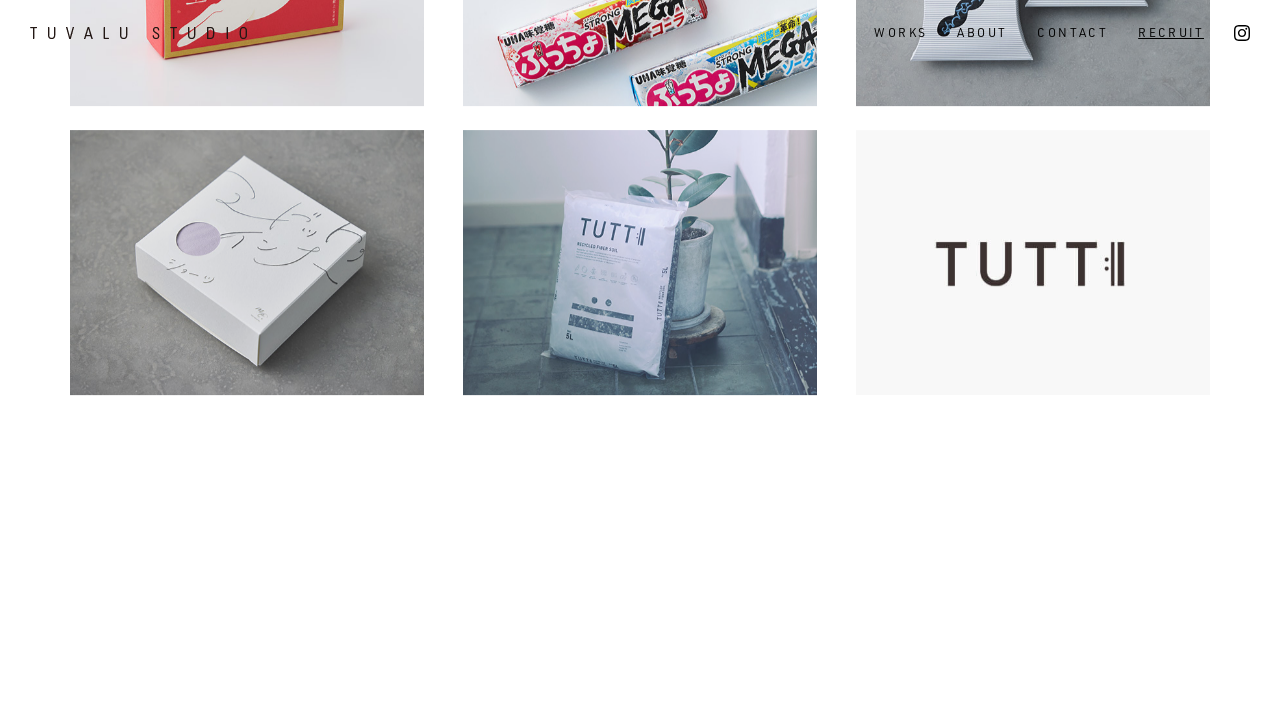

Scrolled down with mouse wheel
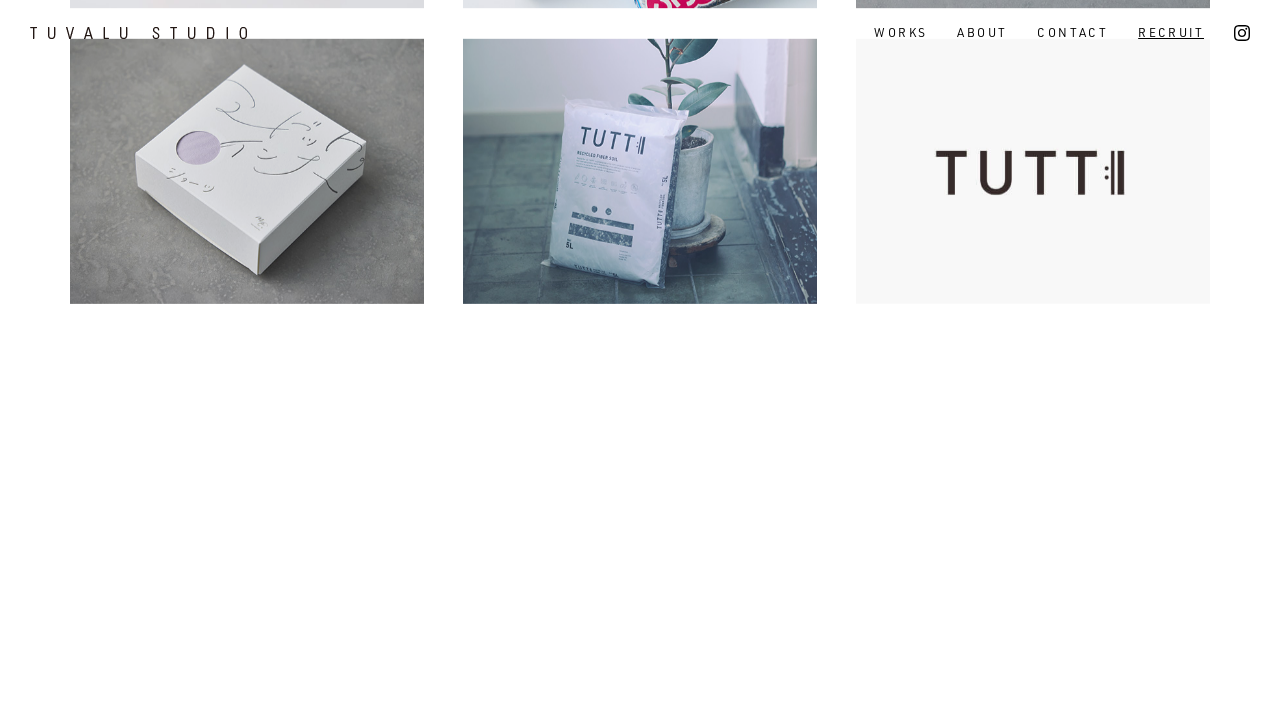

Scrolled down with mouse wheel
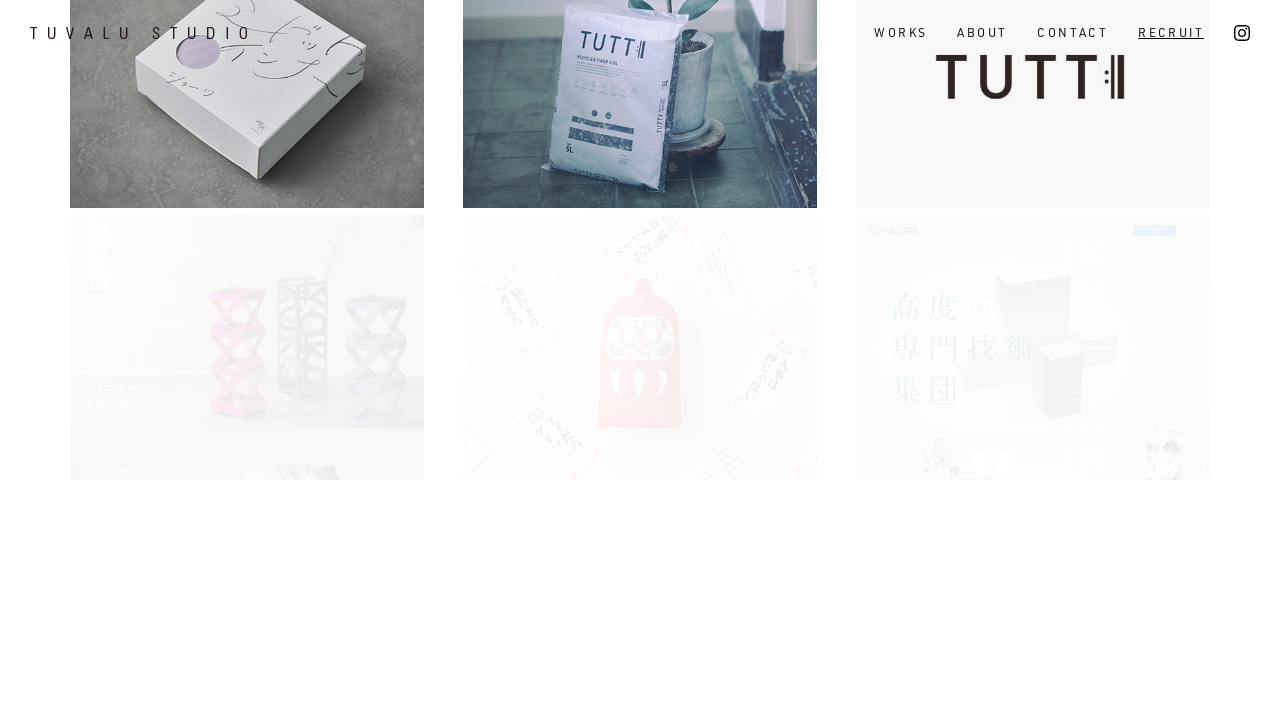

Pressed ArrowDown key
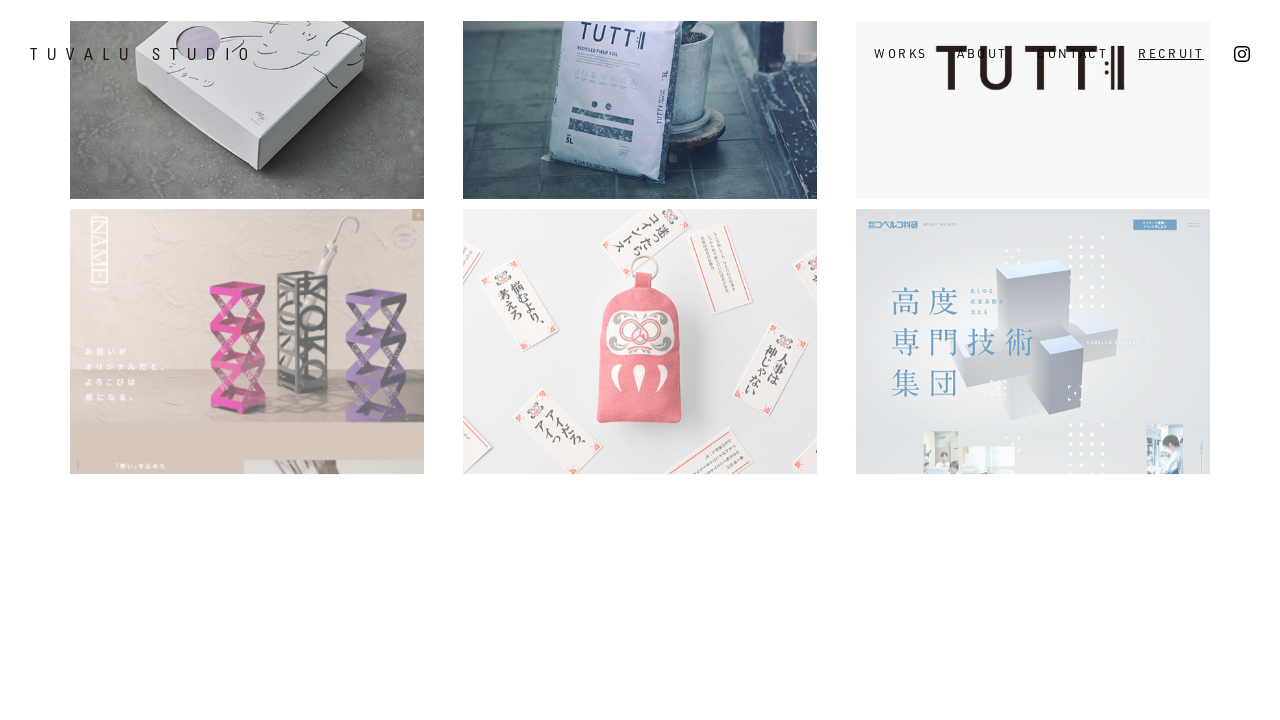

Scrolled down with mouse wheel
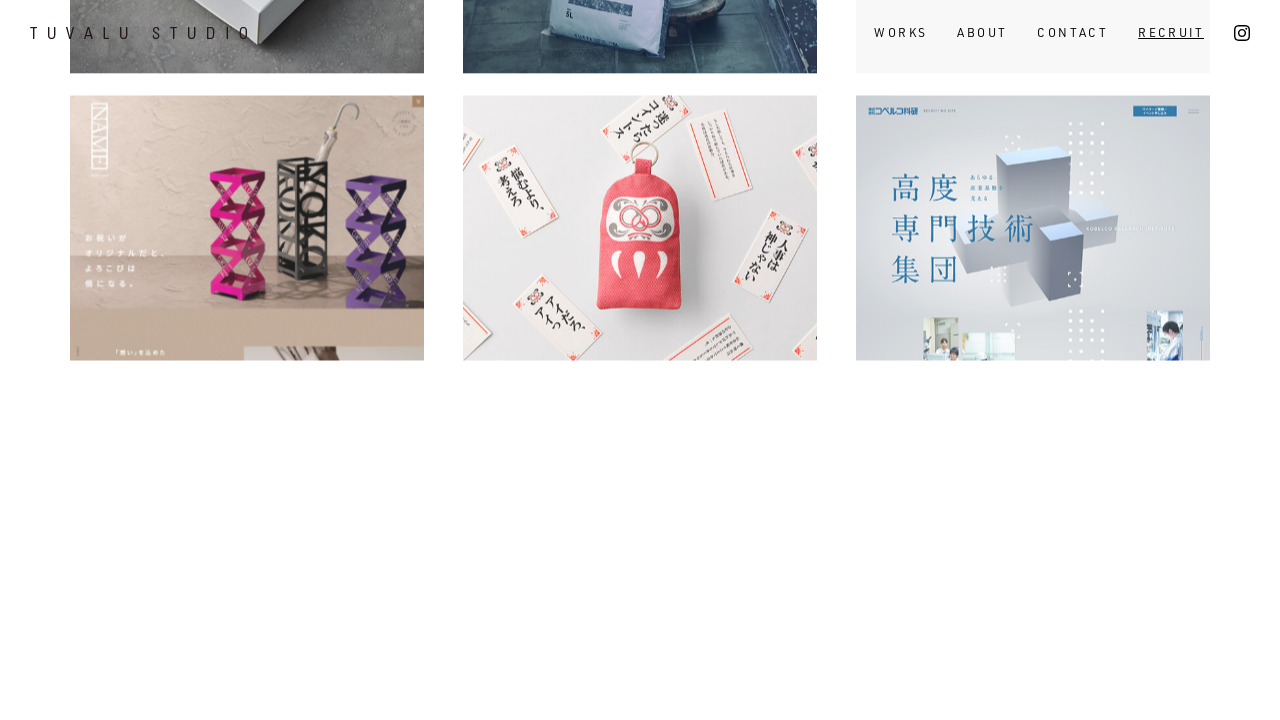

Scrolled down with mouse wheel
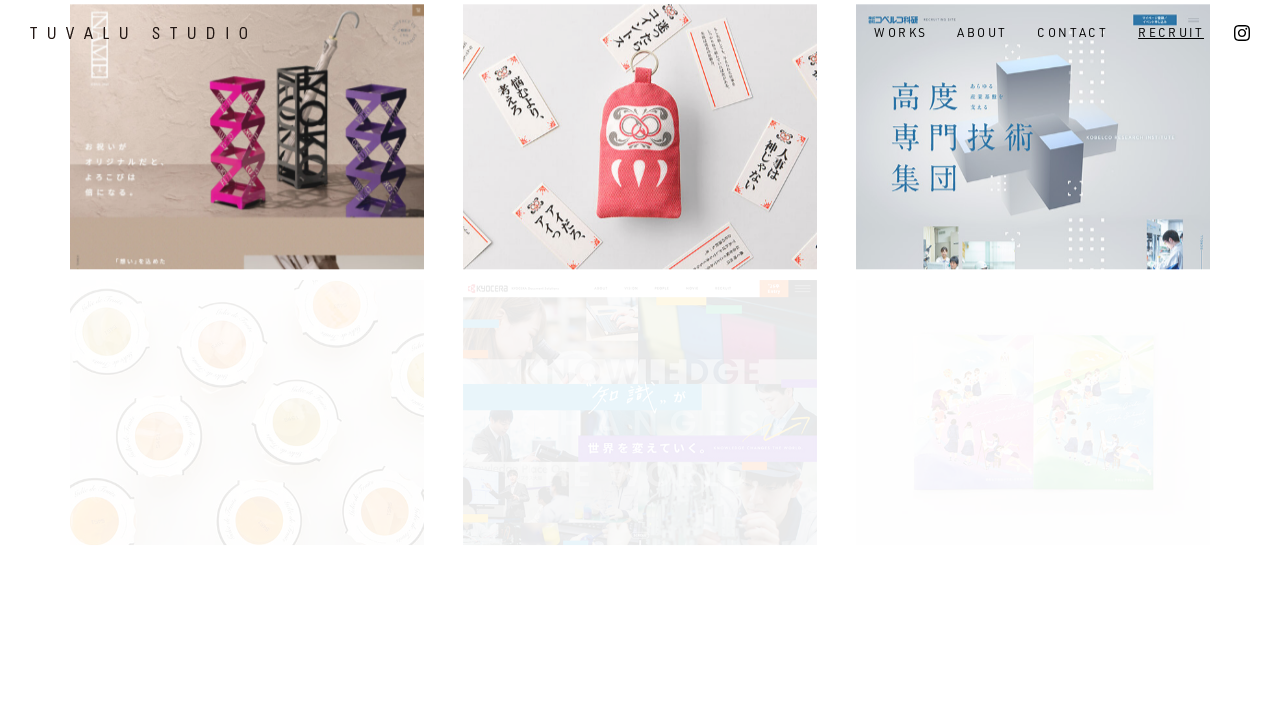

Scrolled down with mouse wheel
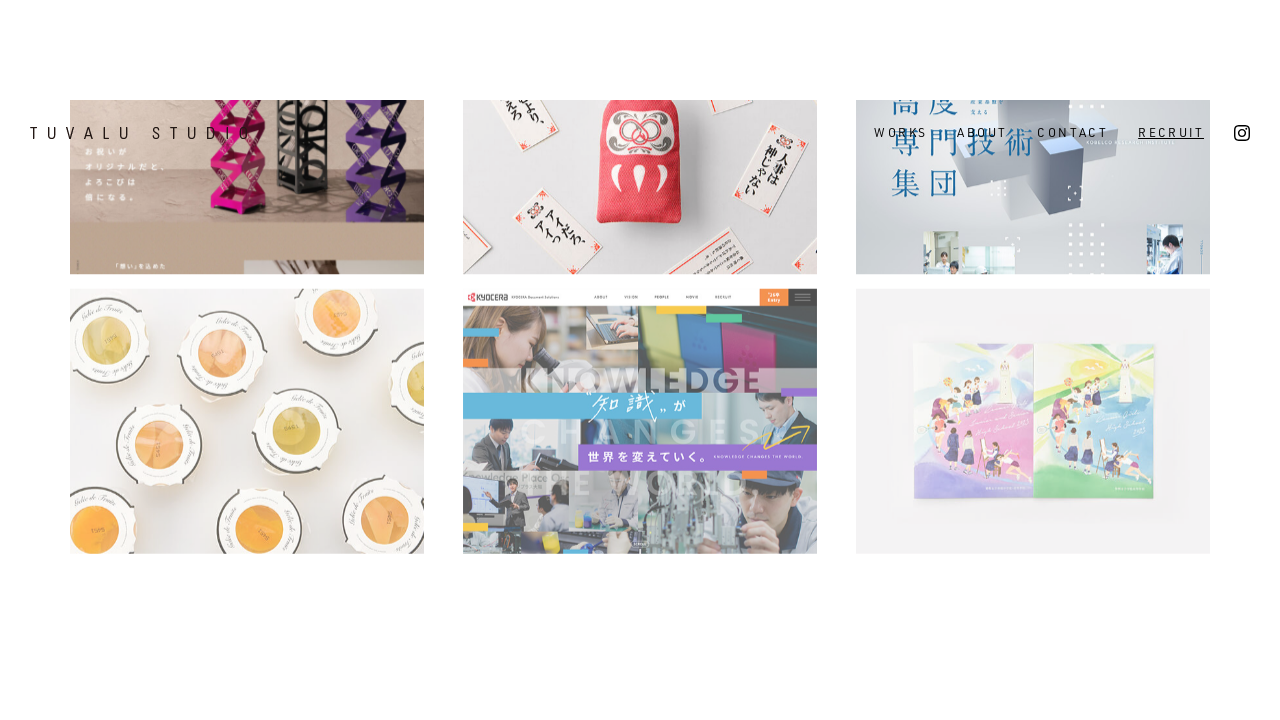

Pressed ArrowDown key
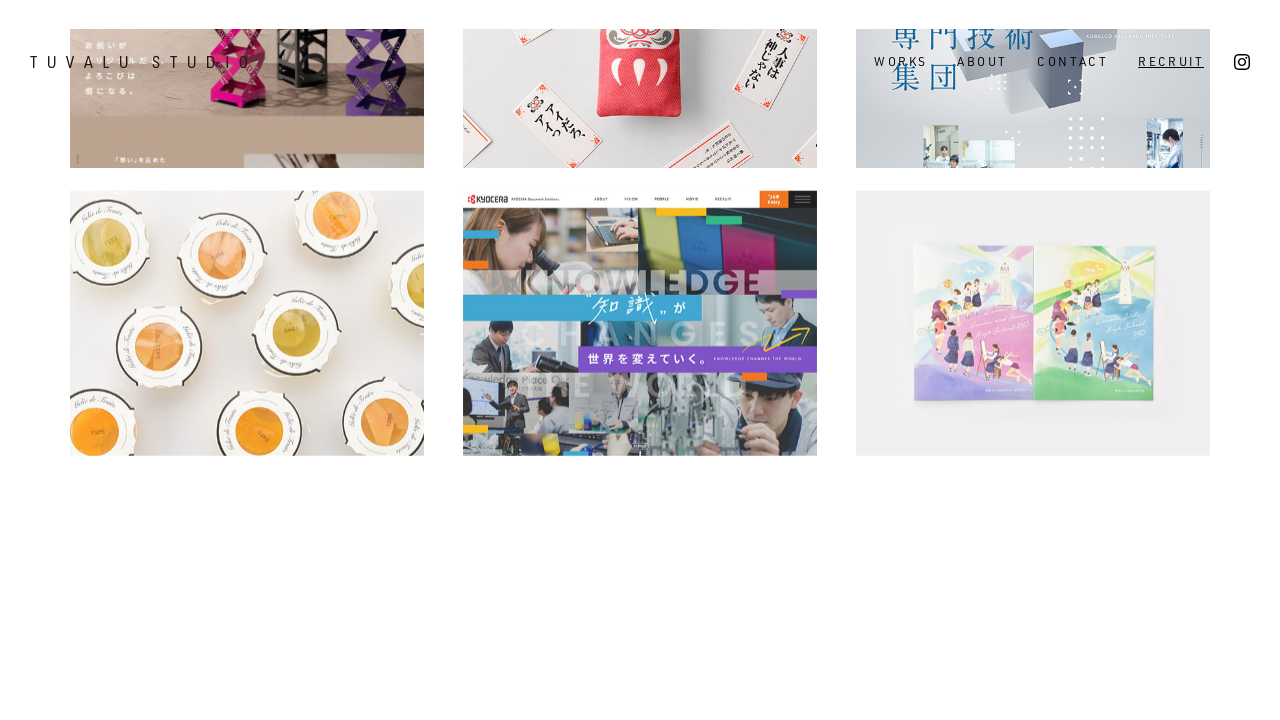

Scrolled down with mouse wheel
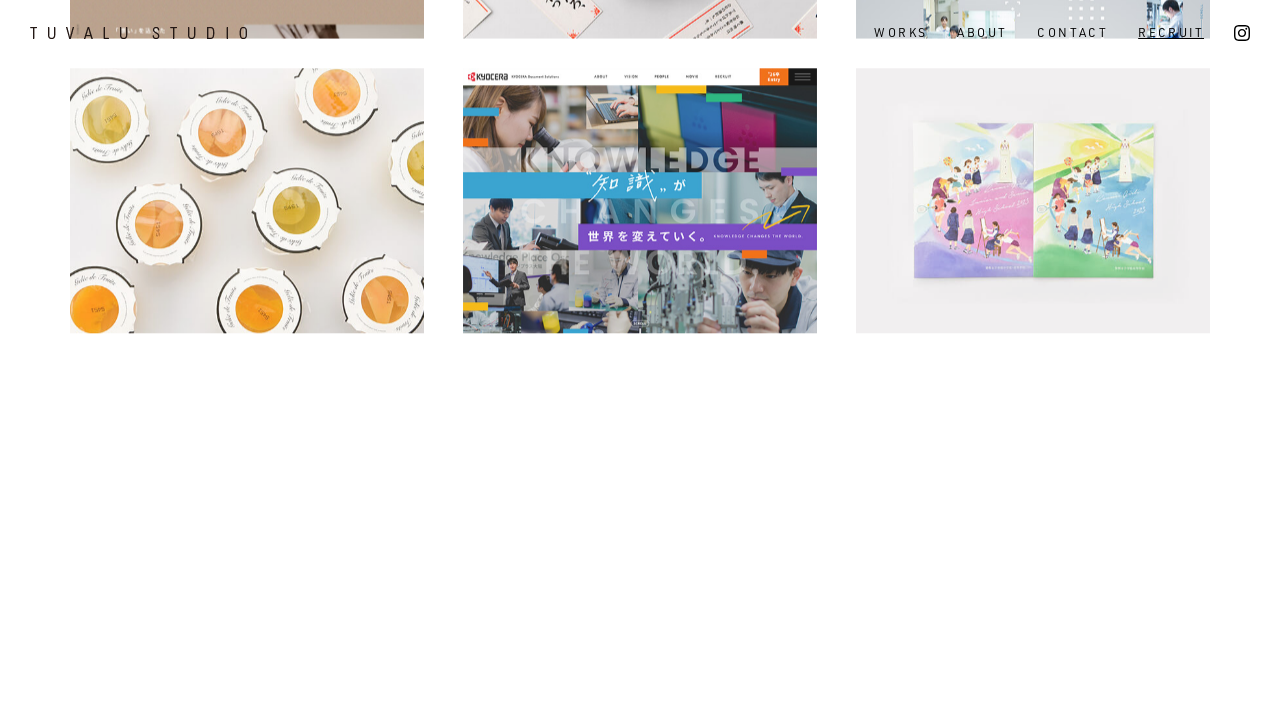

Scrolled down with mouse wheel
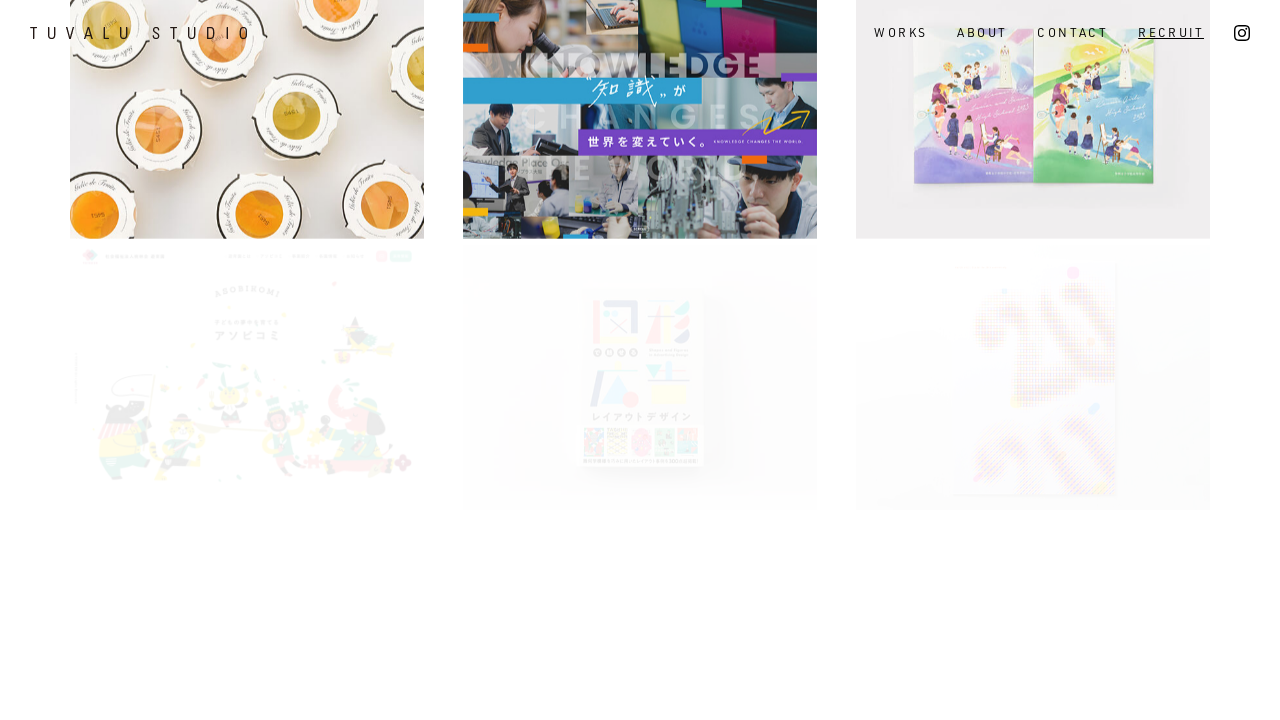

Scrolled down with mouse wheel
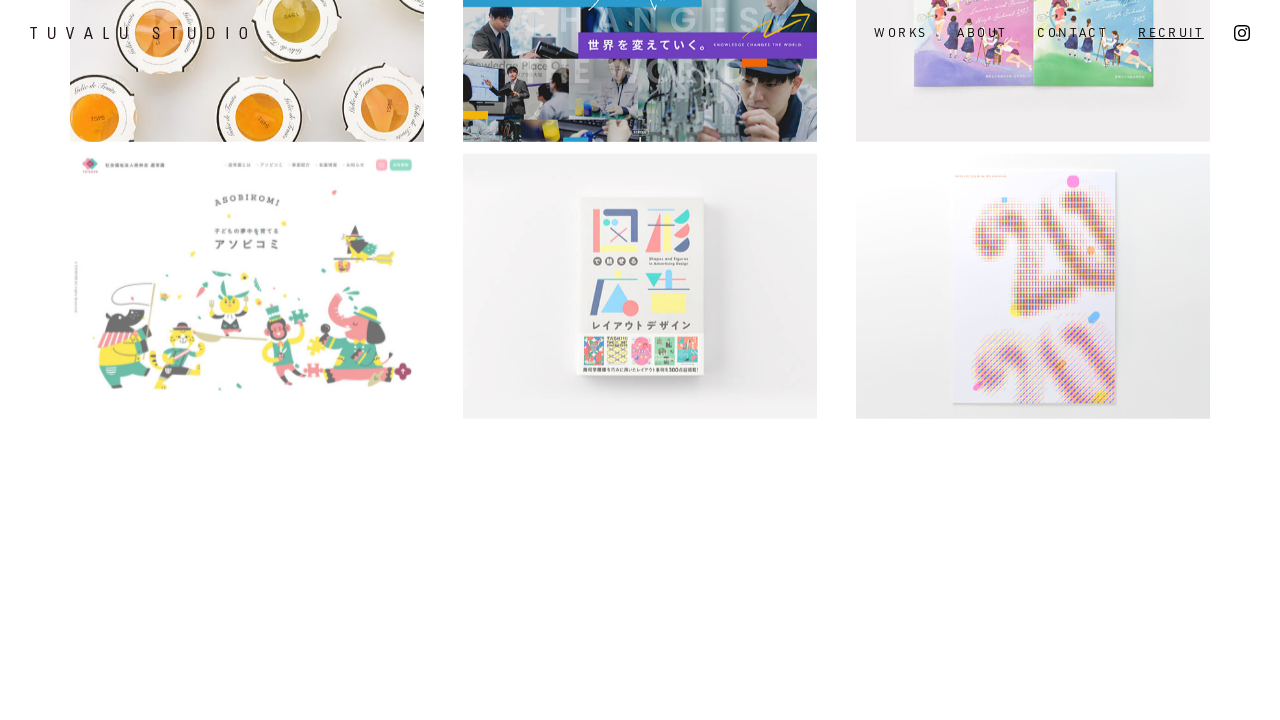

Pressed ArrowDown key
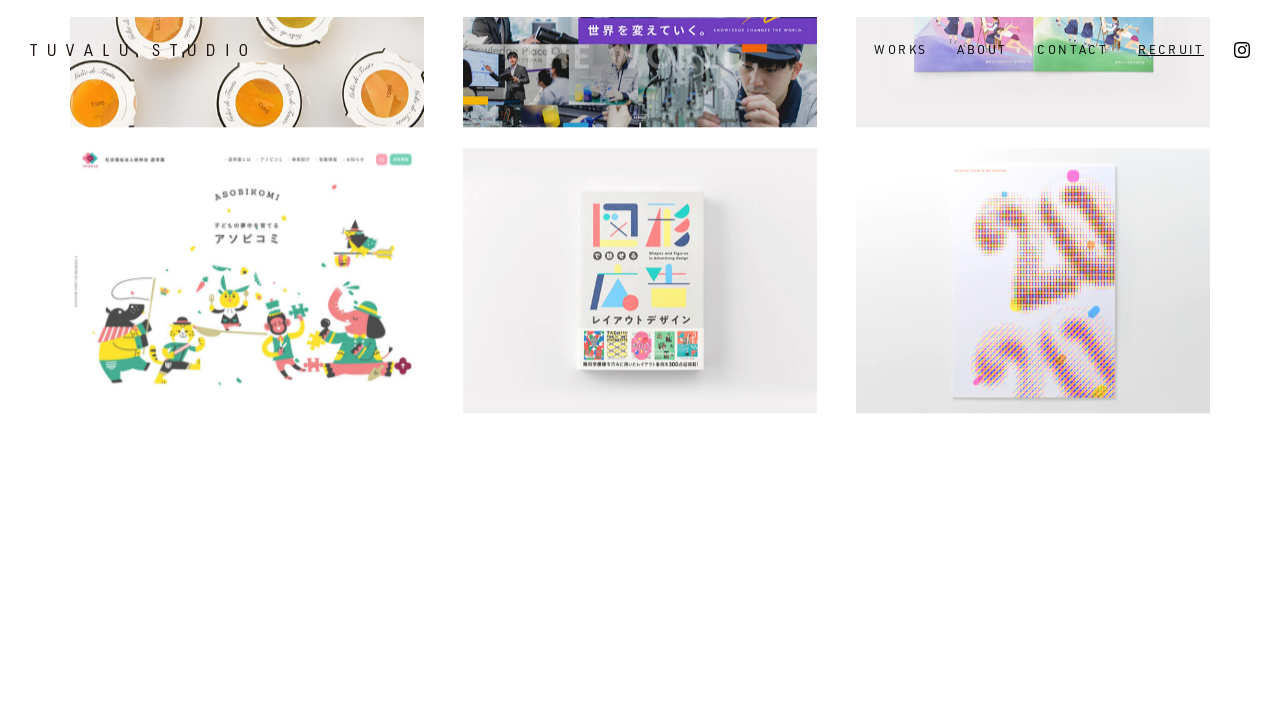

Scrolled down with mouse wheel
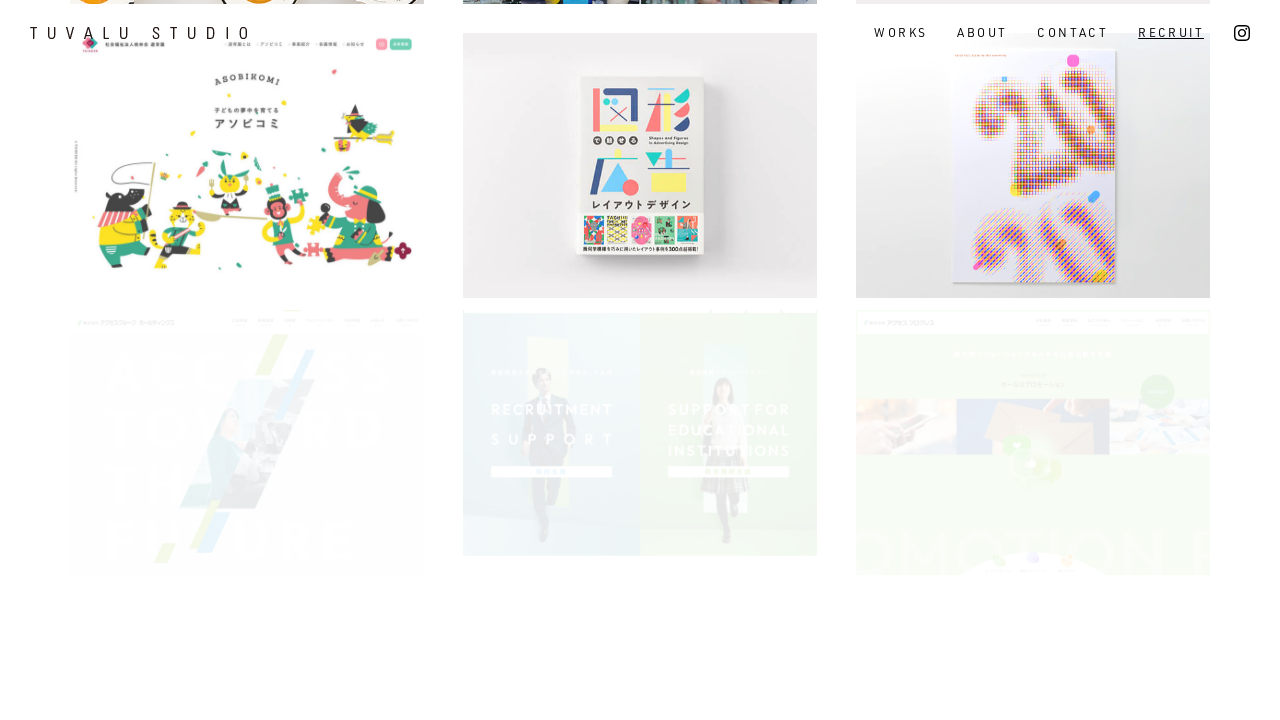

Scrolled down with mouse wheel
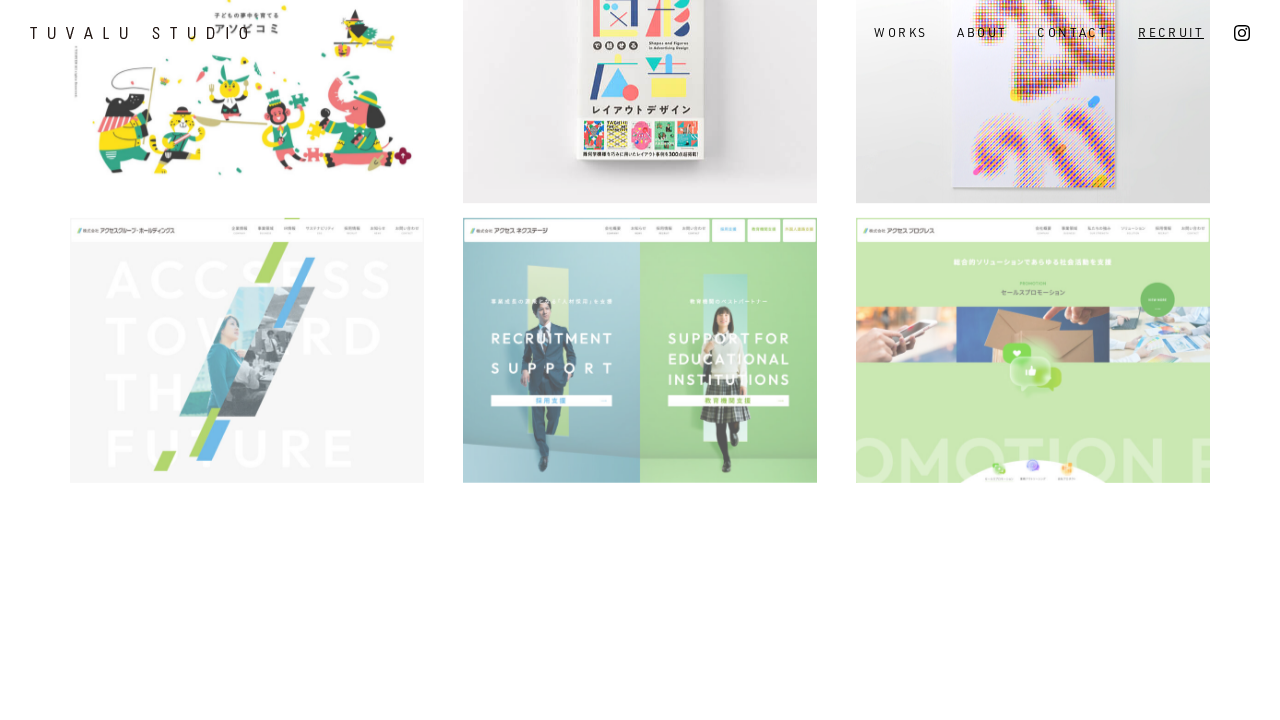

Scrolled down with mouse wheel
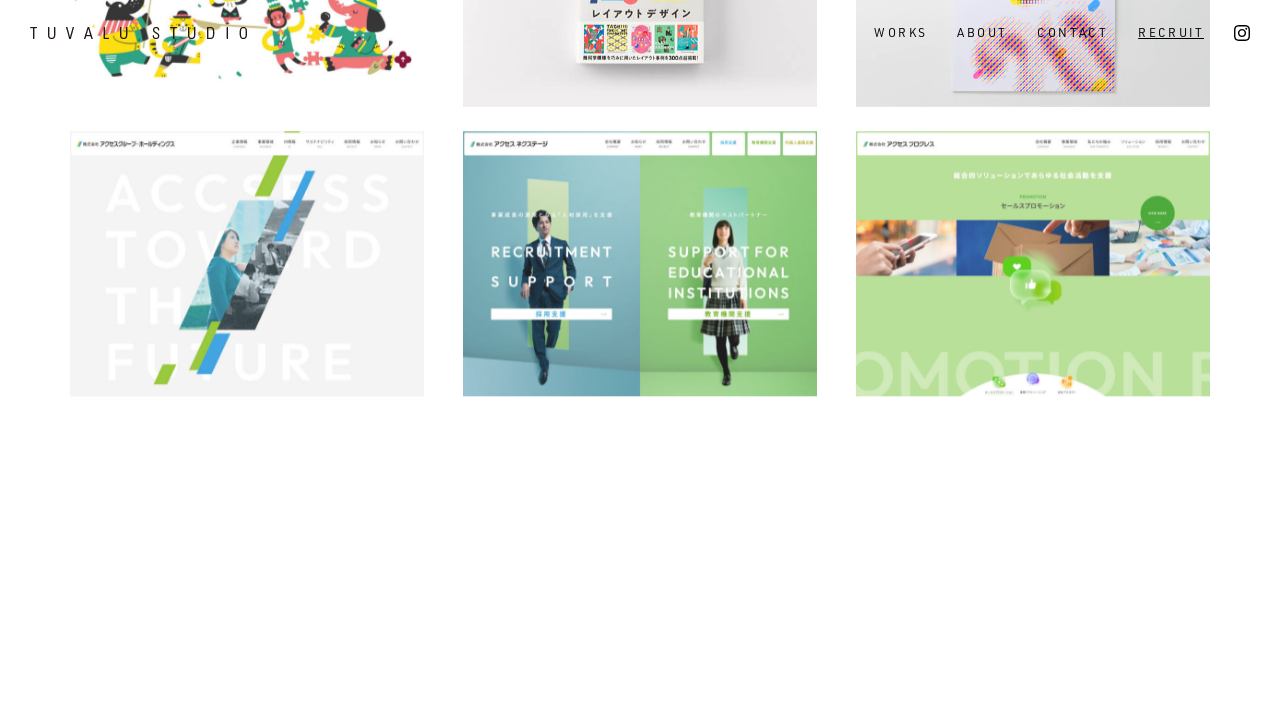

Pressed ArrowDown key
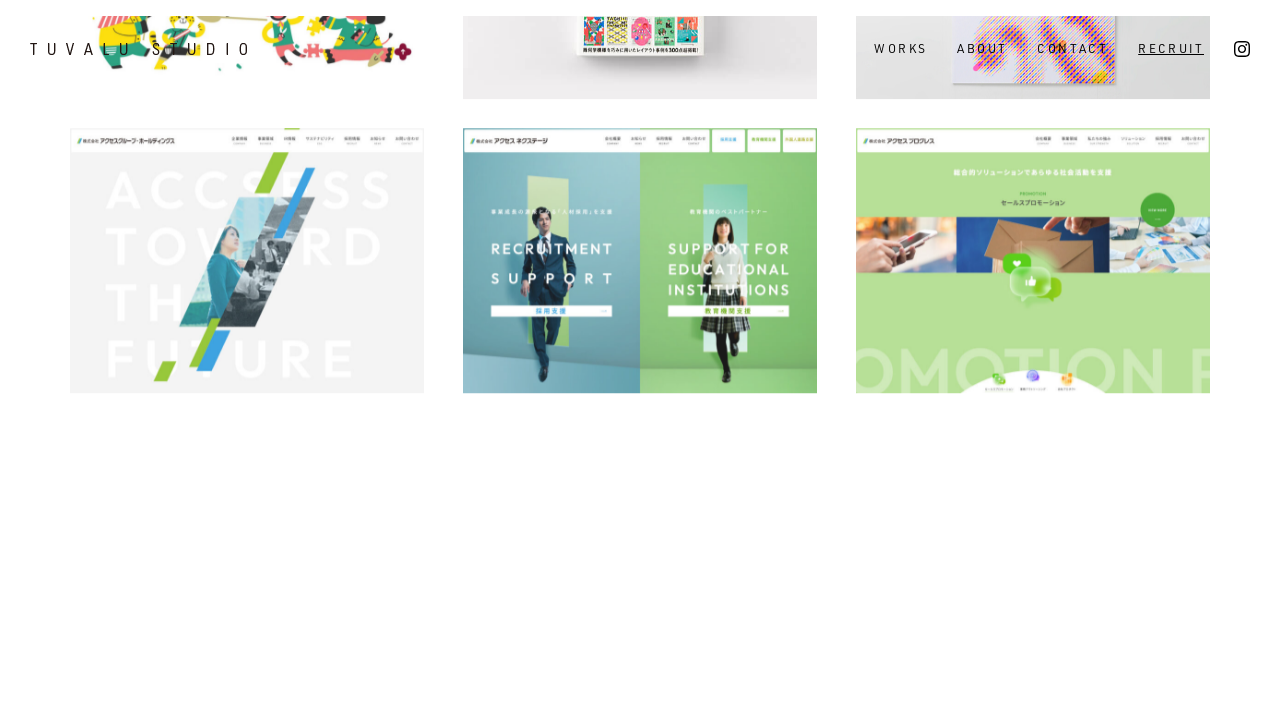

Scrolled down with mouse wheel
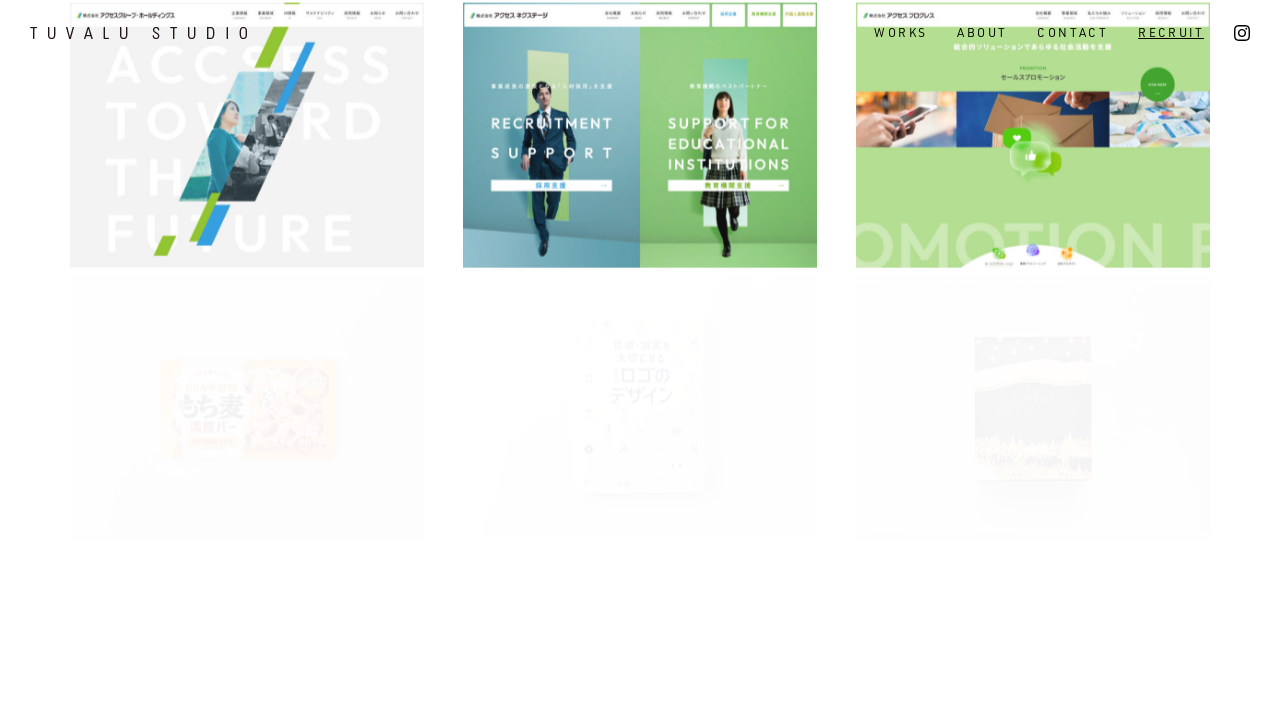

Scrolled down with mouse wheel
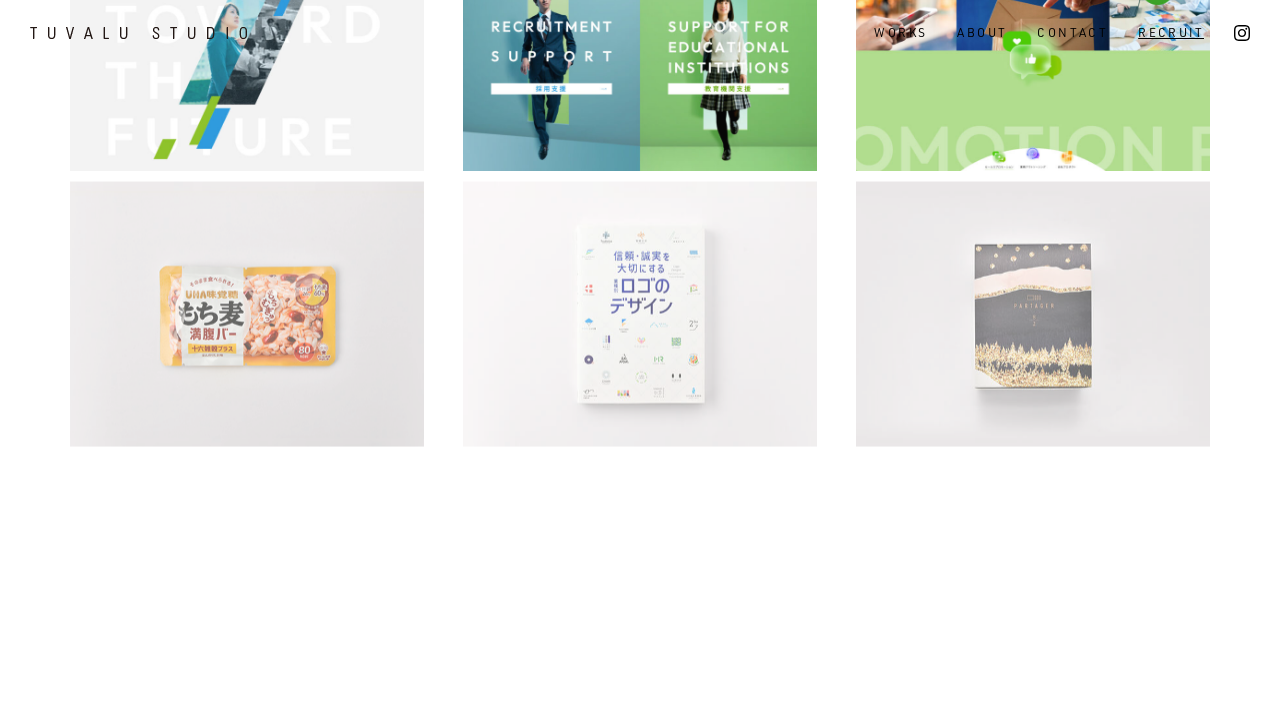

Scrolled down with mouse wheel
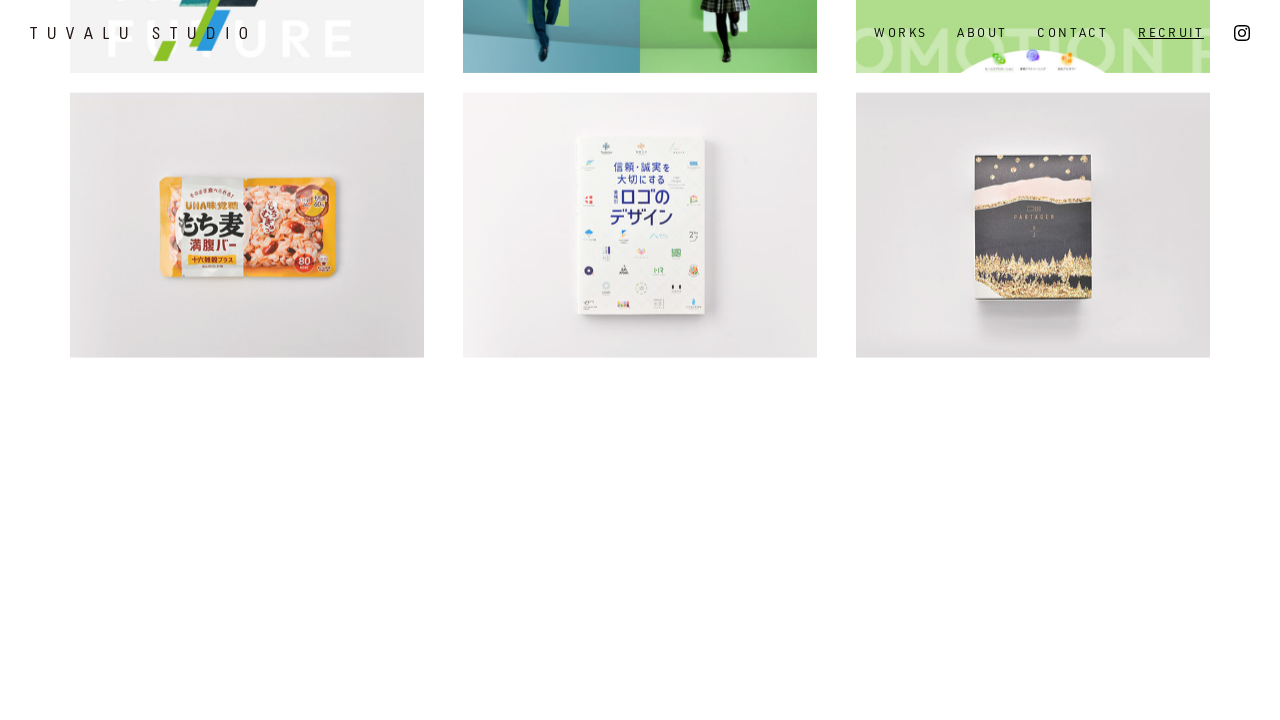

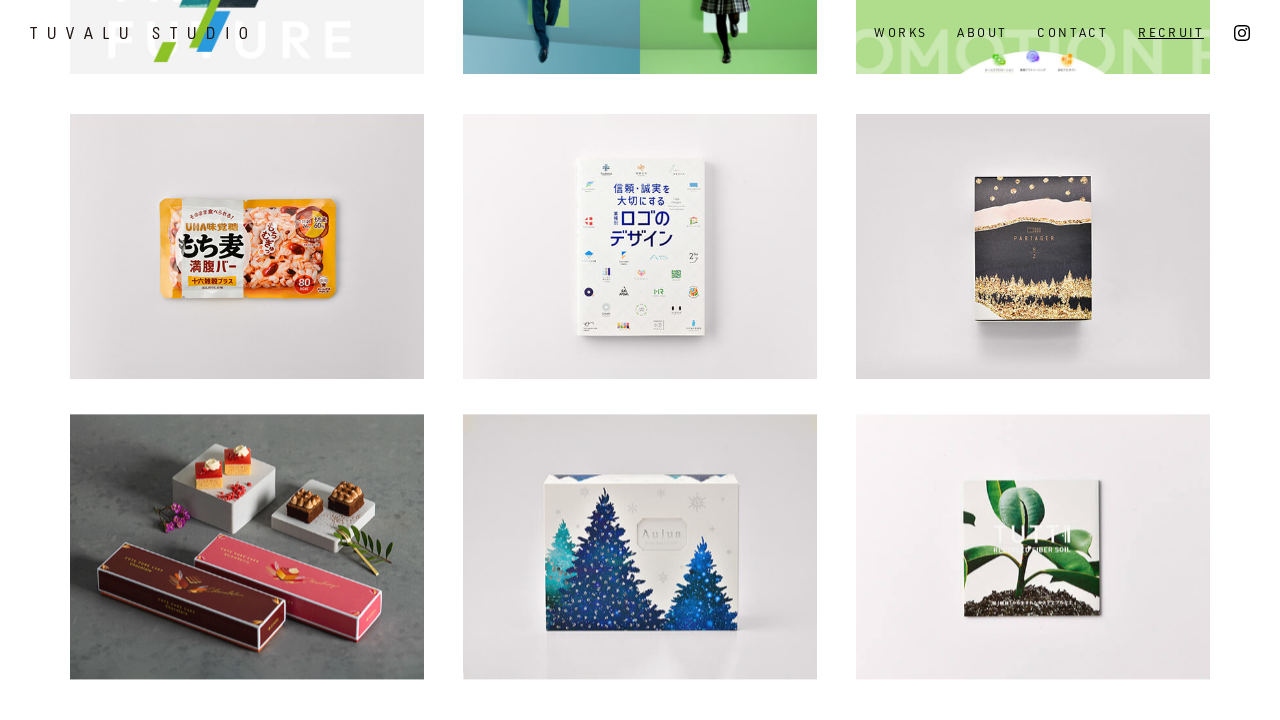